Navigates to CRM Pro website and highlights the login button by flashing its background color multiple times using JavaScript

Starting URL: https://classic.crmpro.com/

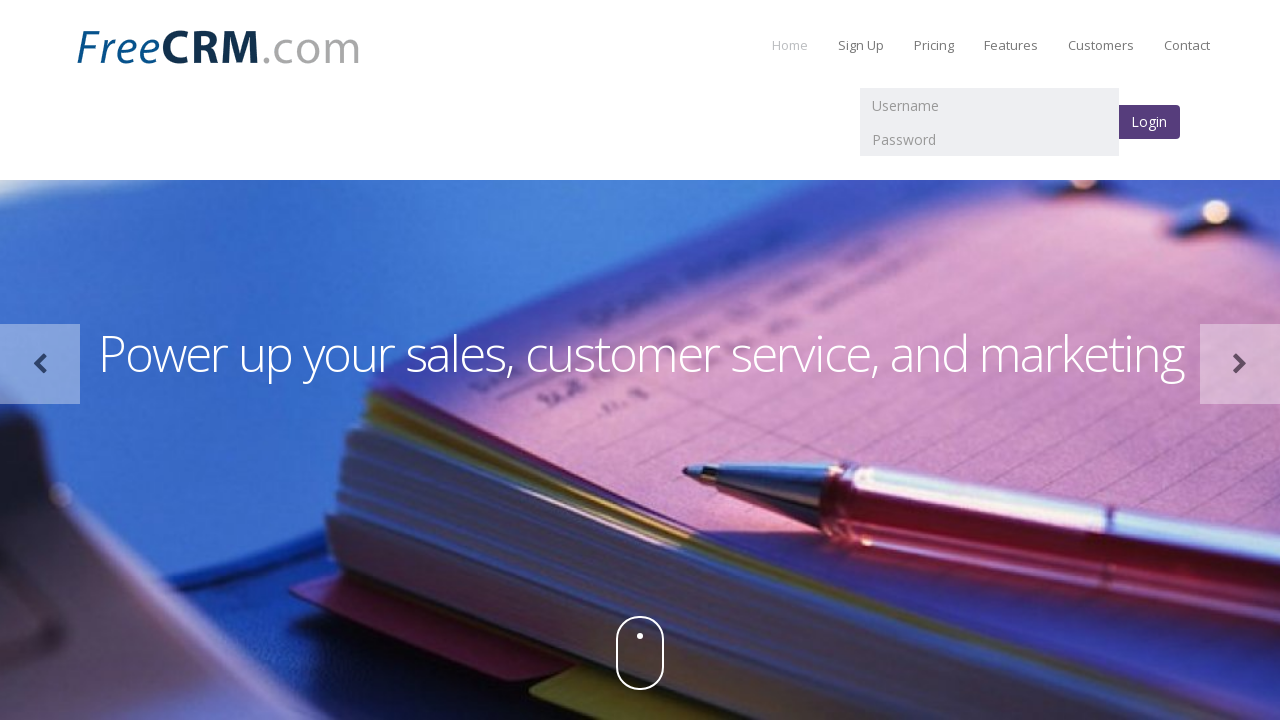

Navigated to CRM Pro website
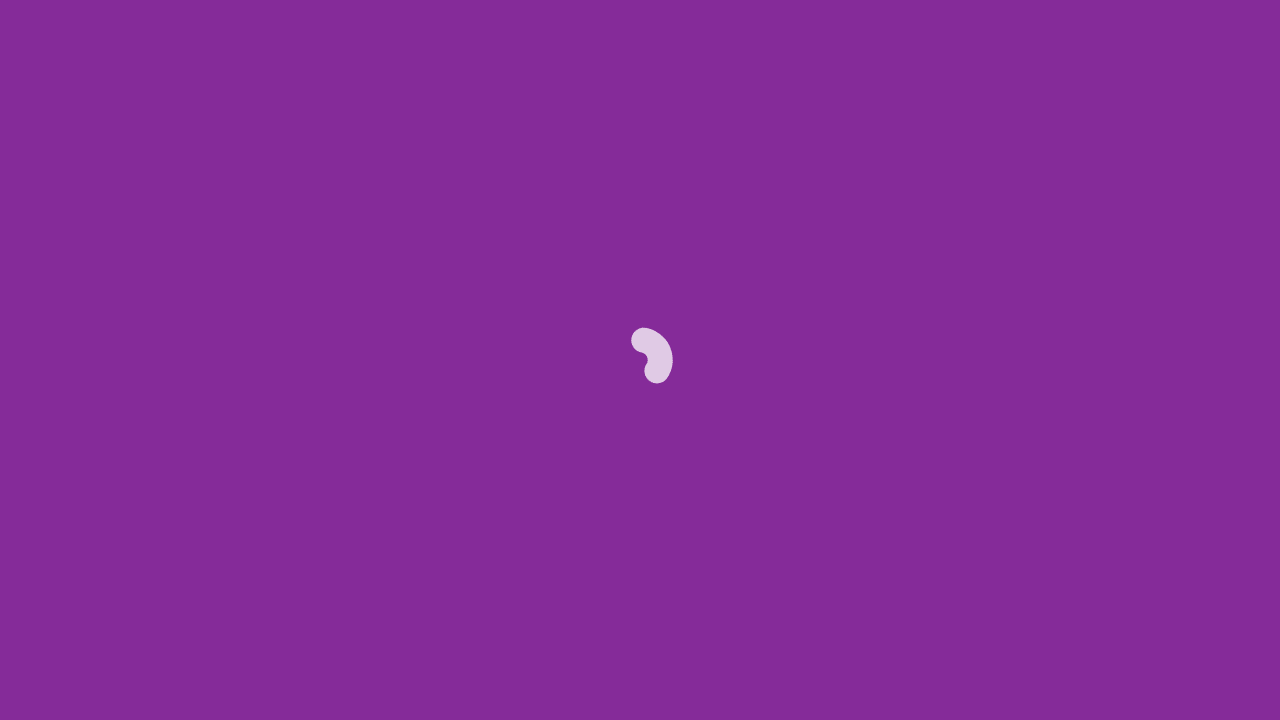

Located login button element
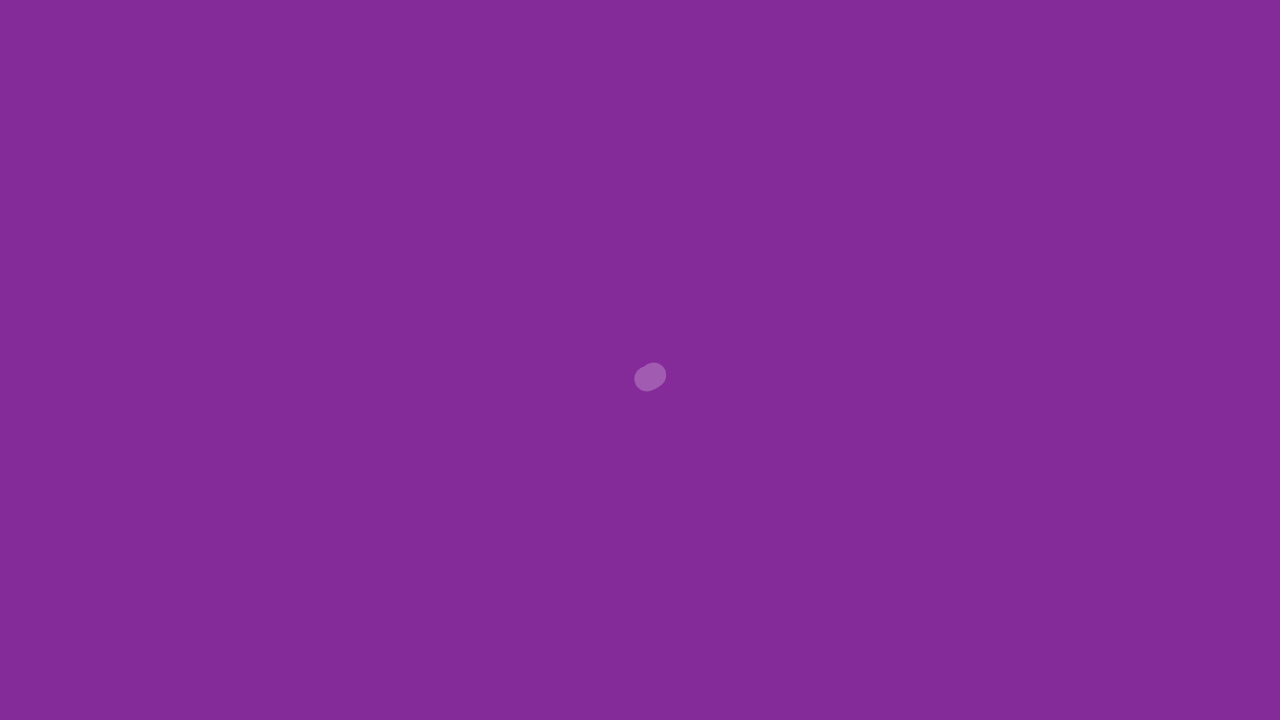

Retrieved original background color of login button
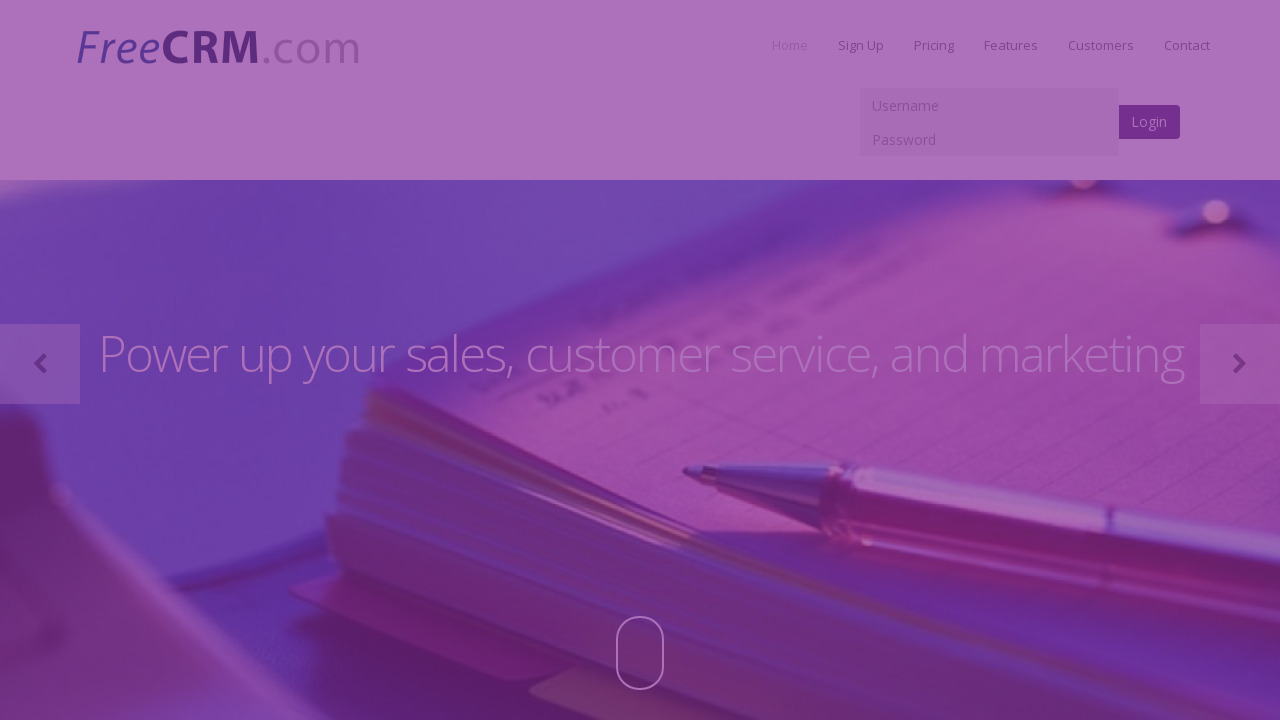

Changed login button background to green (flash 1/9)
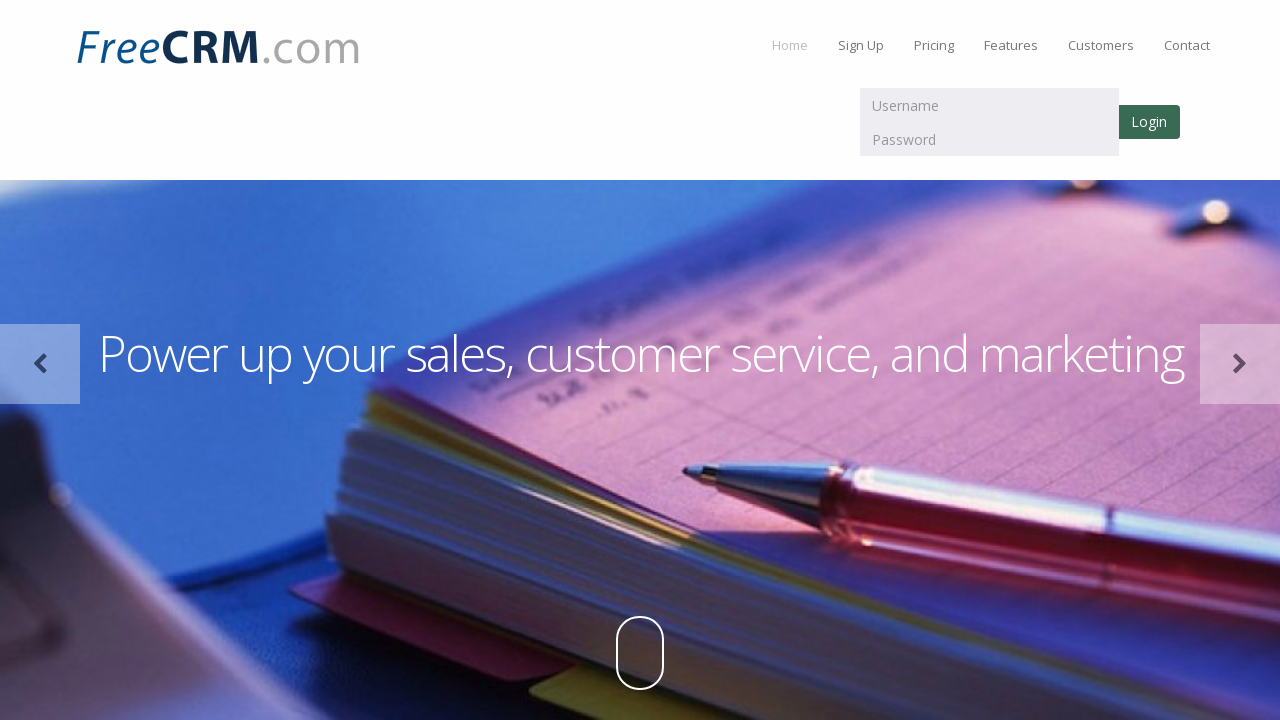

Waited 20ms during green flash (flash 1/9)
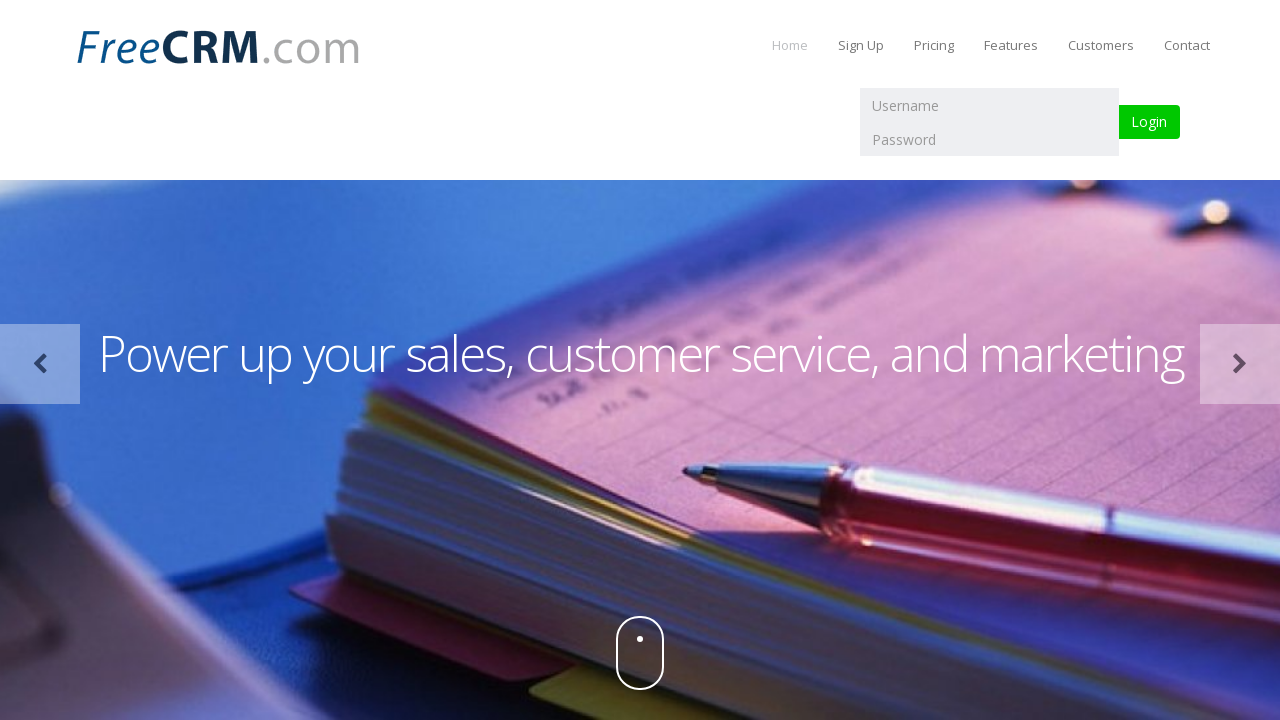

Restored login button to original background color (flash 1/9)
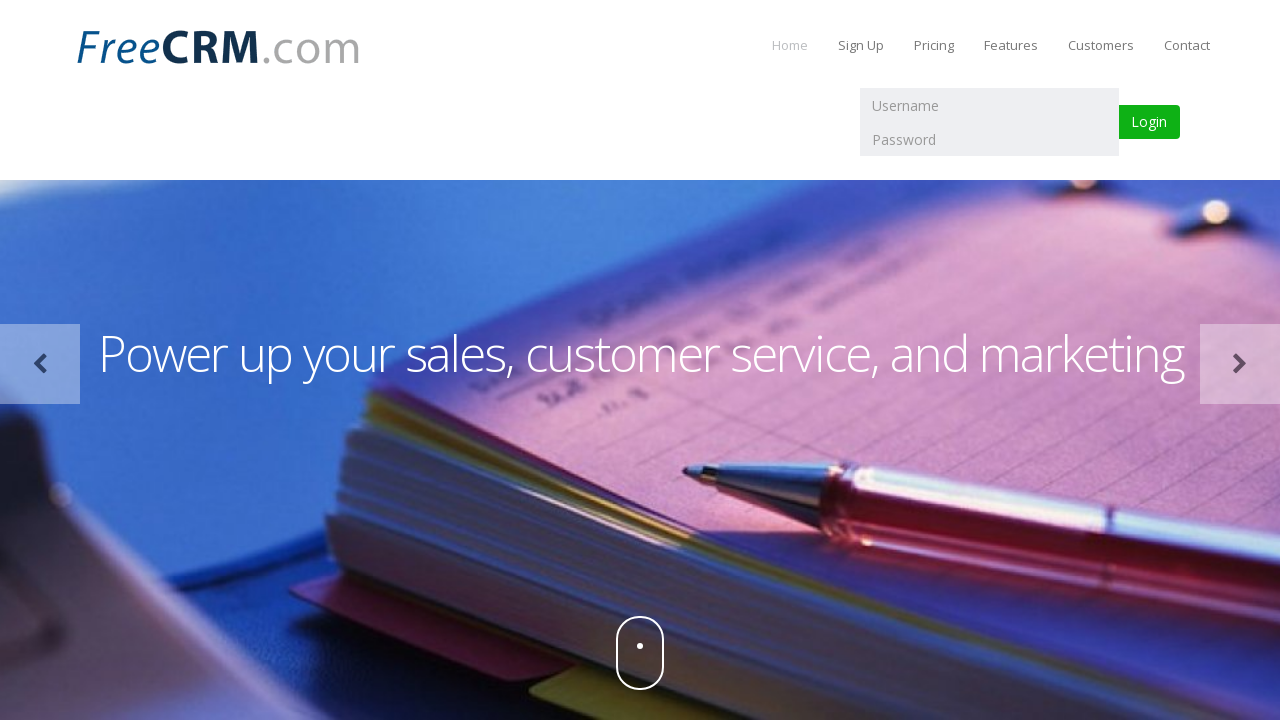

Waited 20ms during original color display (flash 1/9)
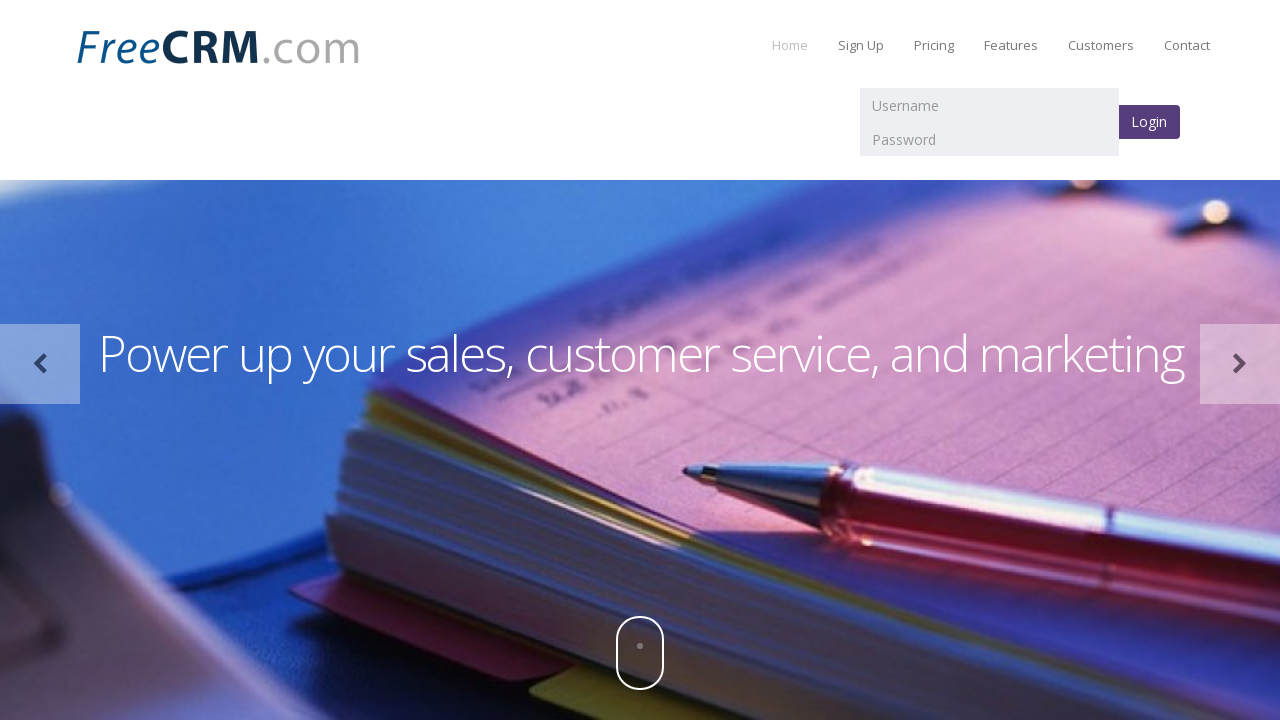

Changed login button background to green (flash 2/9)
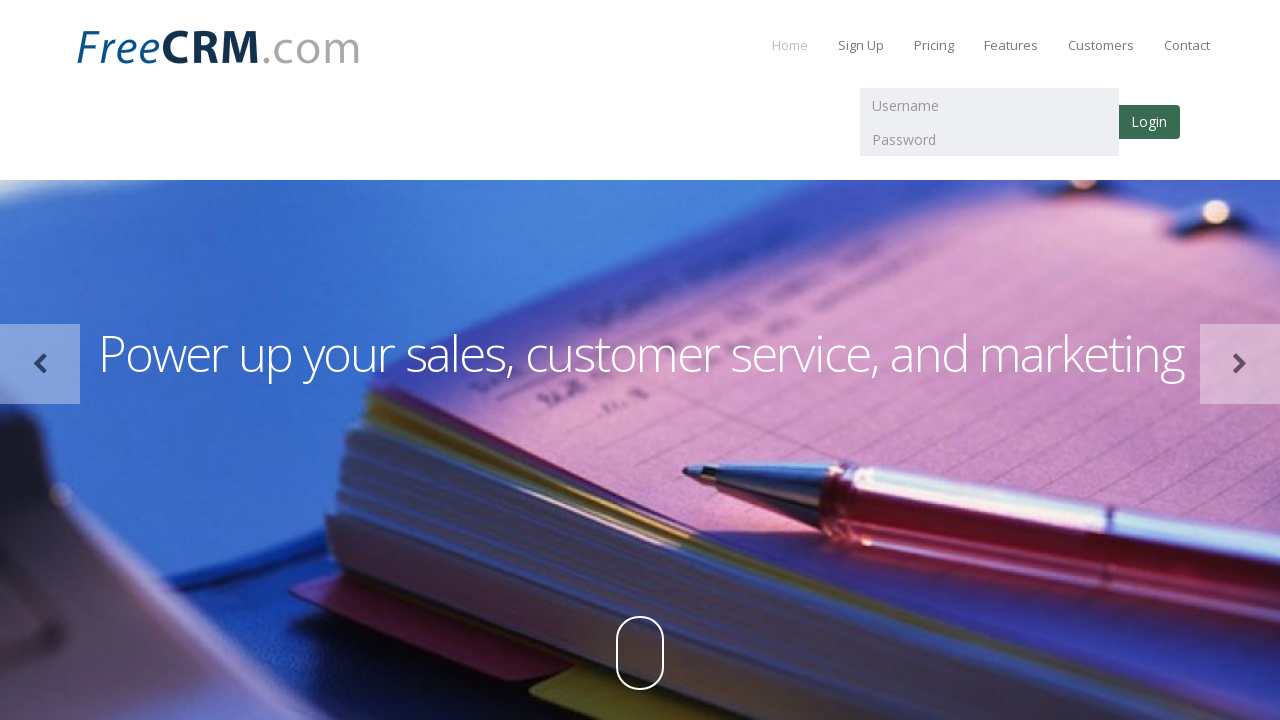

Waited 20ms during green flash (flash 2/9)
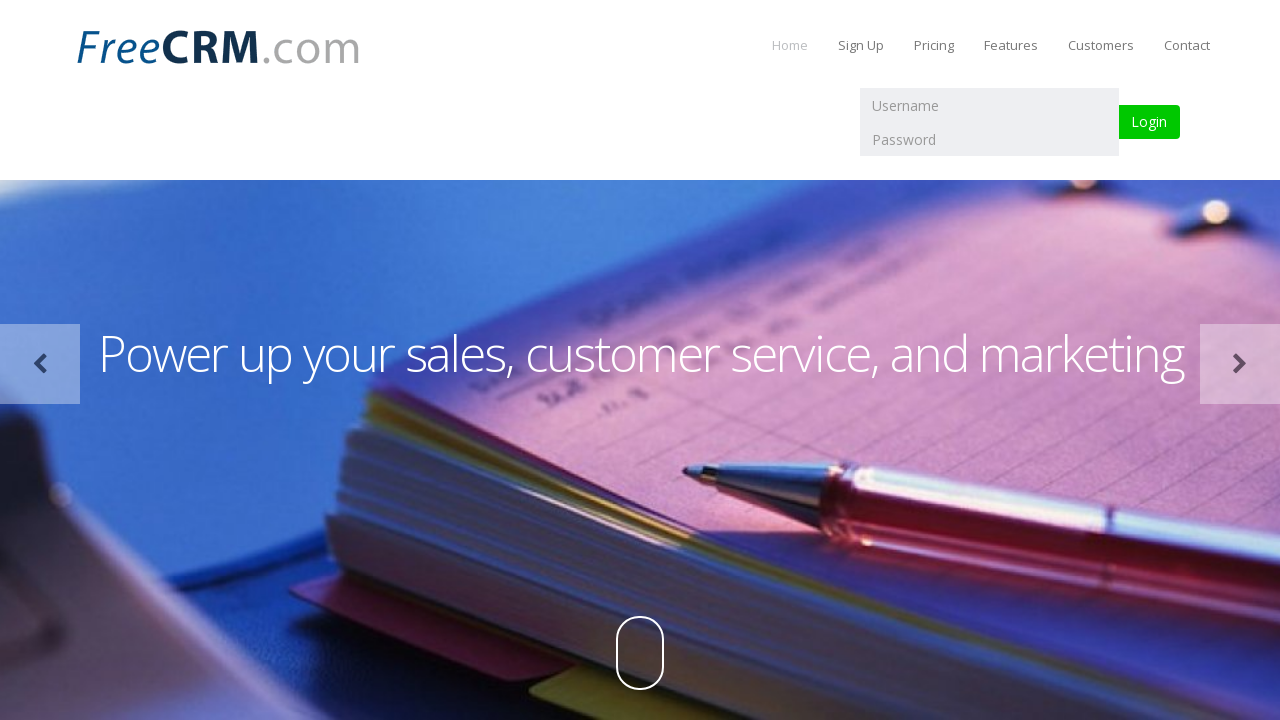

Restored login button to original background color (flash 2/9)
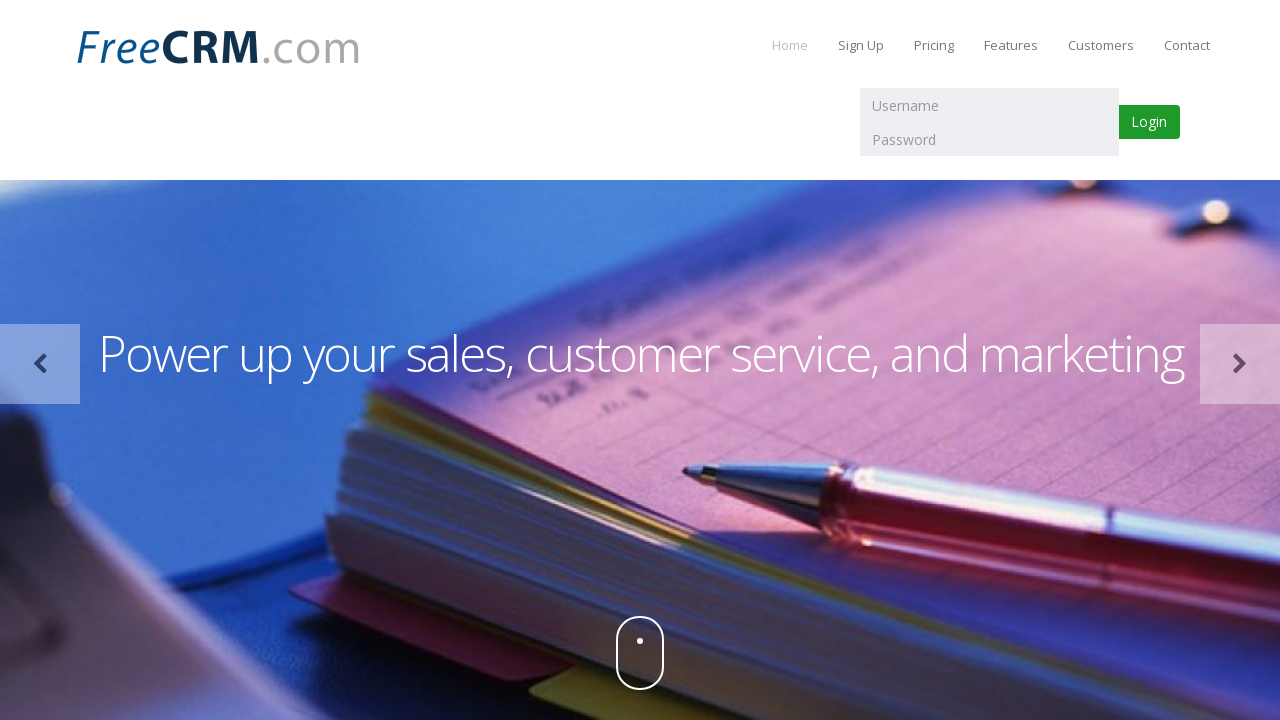

Waited 20ms during original color display (flash 2/9)
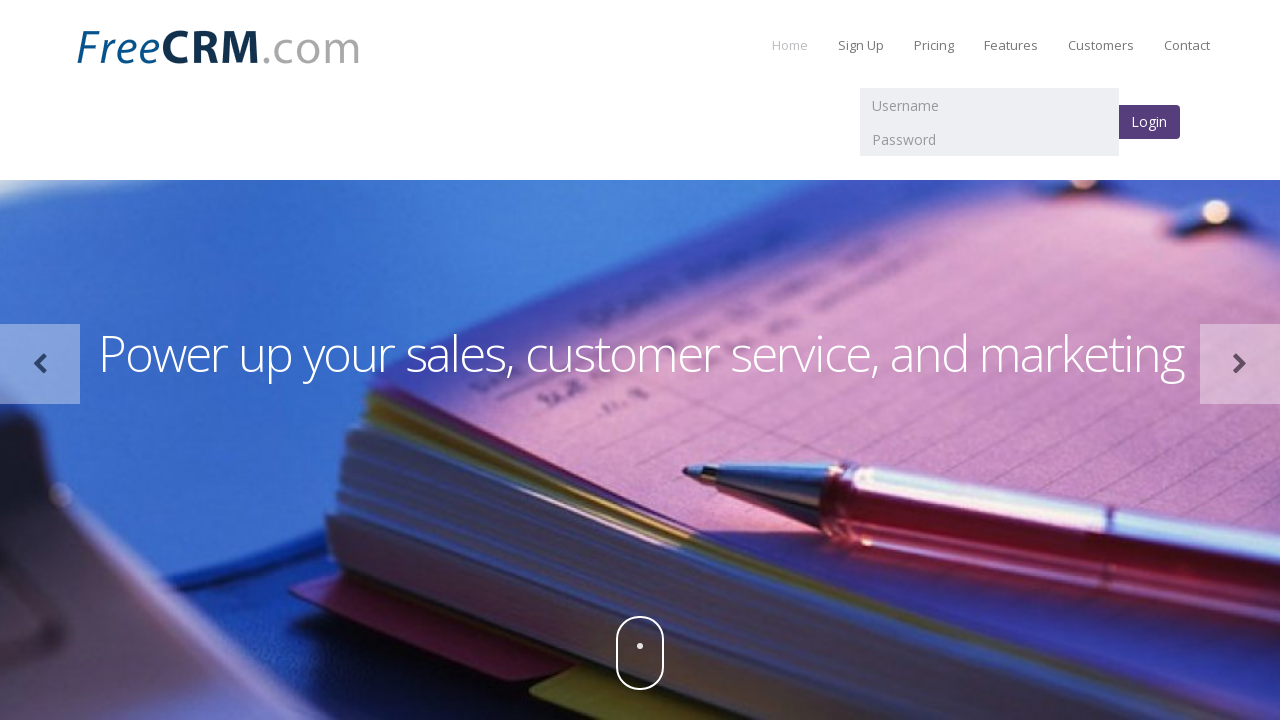

Changed login button background to green (flash 3/9)
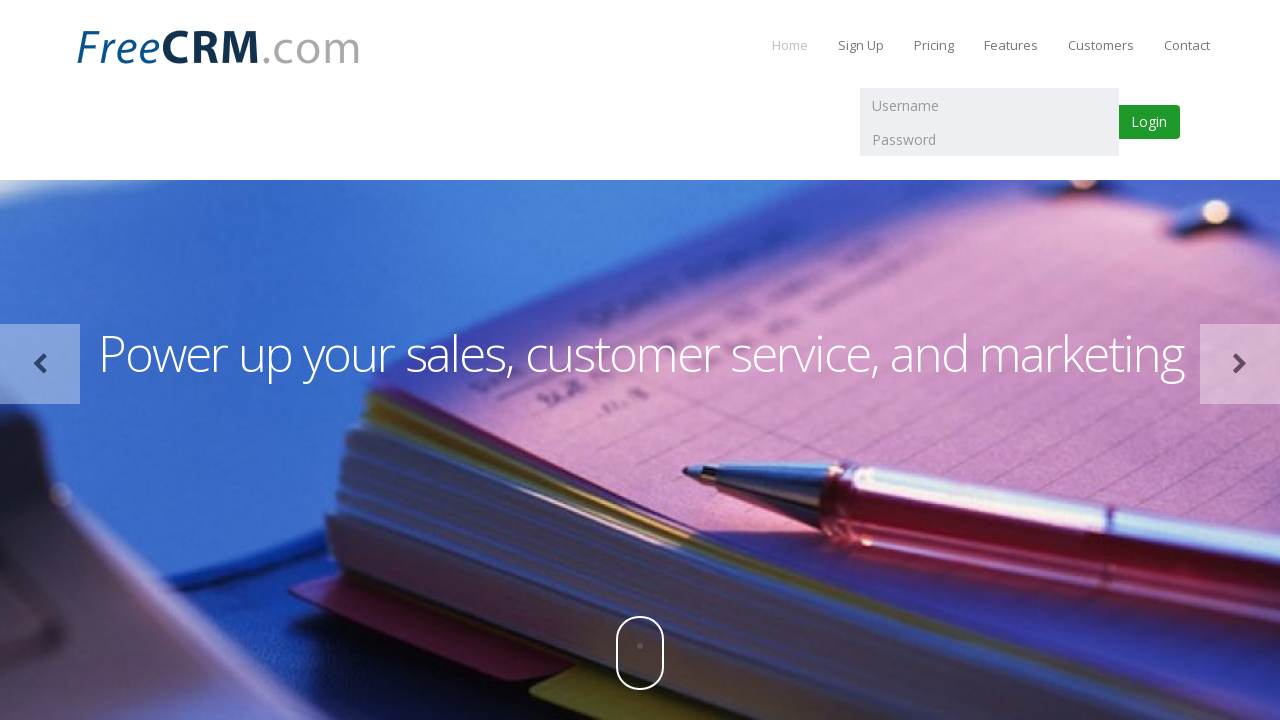

Waited 20ms during green flash (flash 3/9)
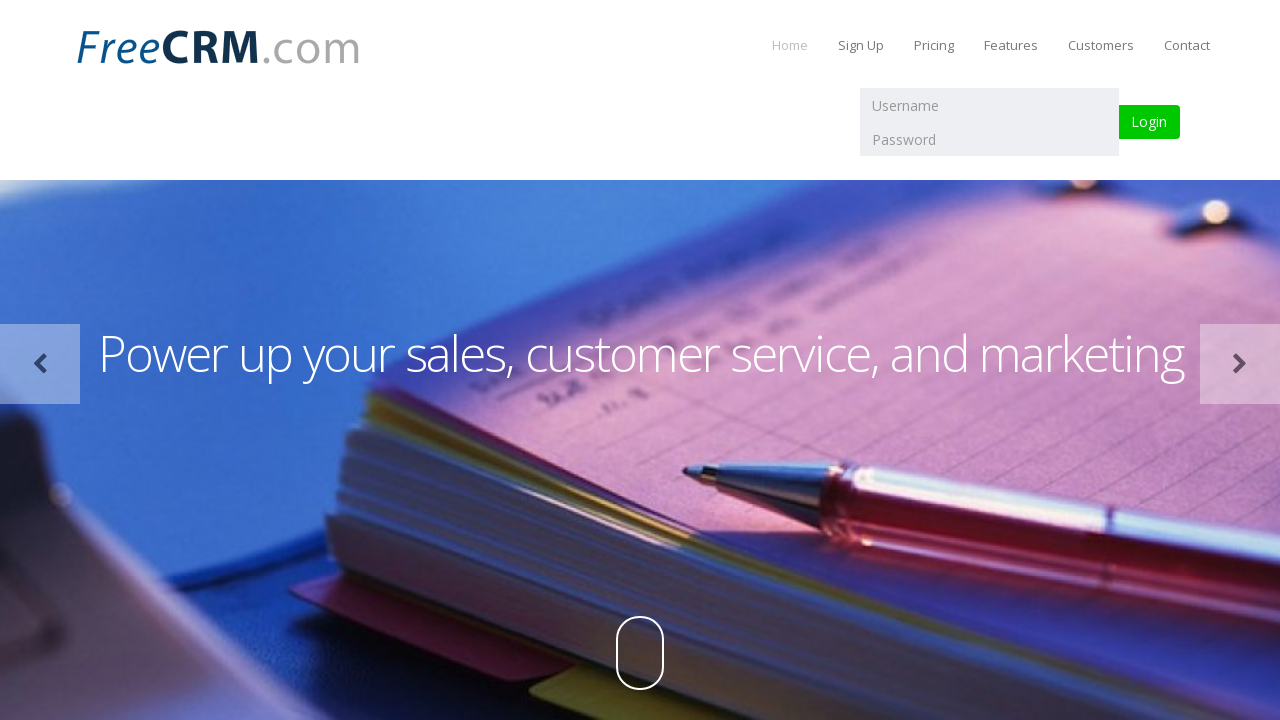

Restored login button to original background color (flash 3/9)
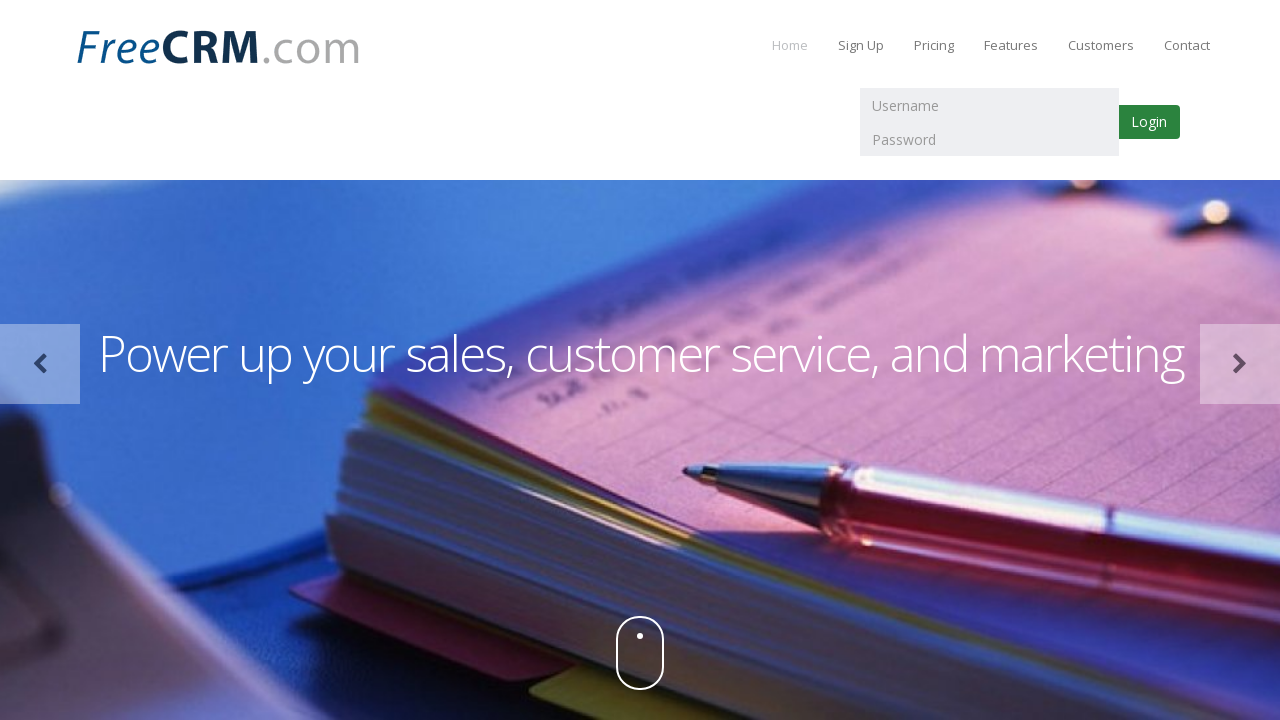

Waited 20ms during original color display (flash 3/9)
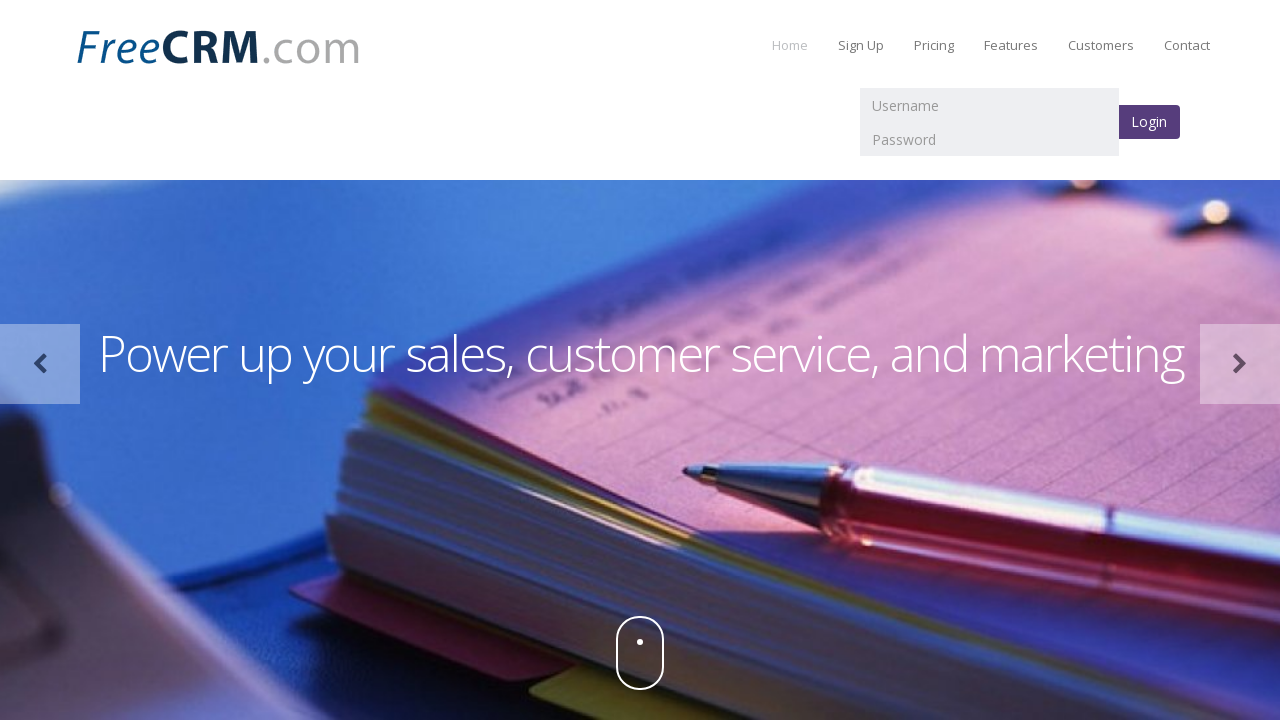

Changed login button background to green (flash 4/9)
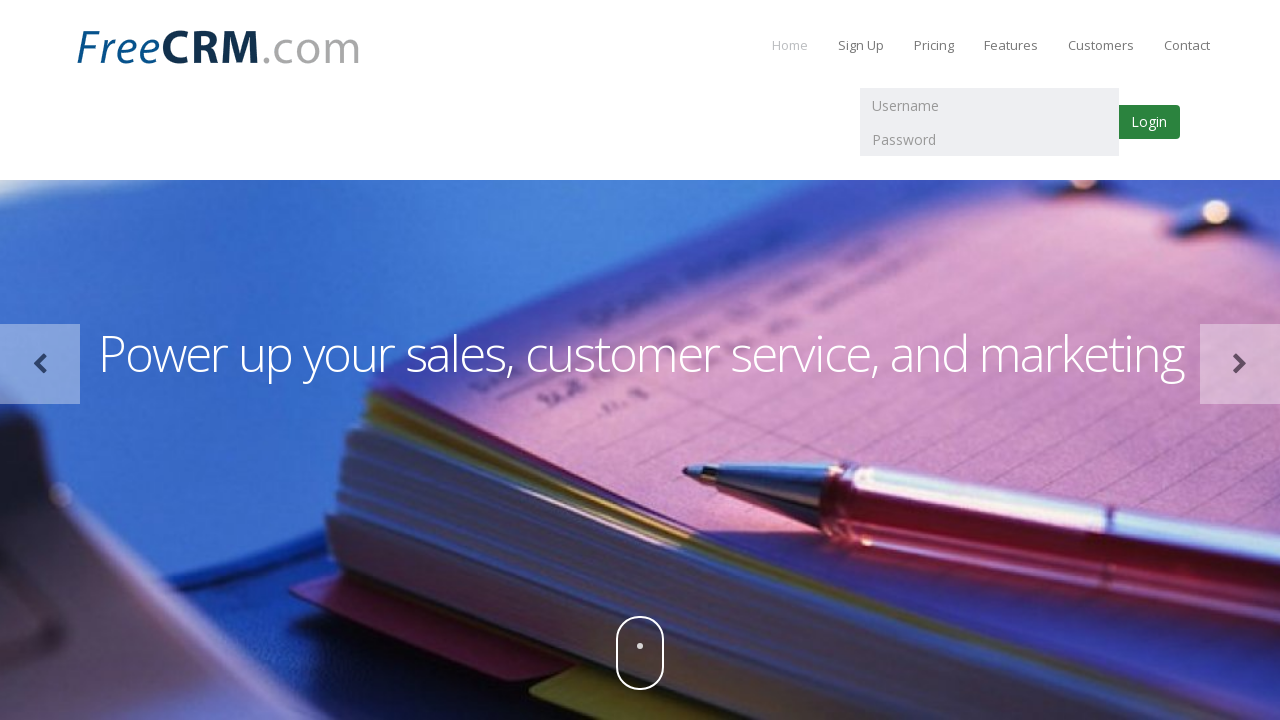

Waited 20ms during green flash (flash 4/9)
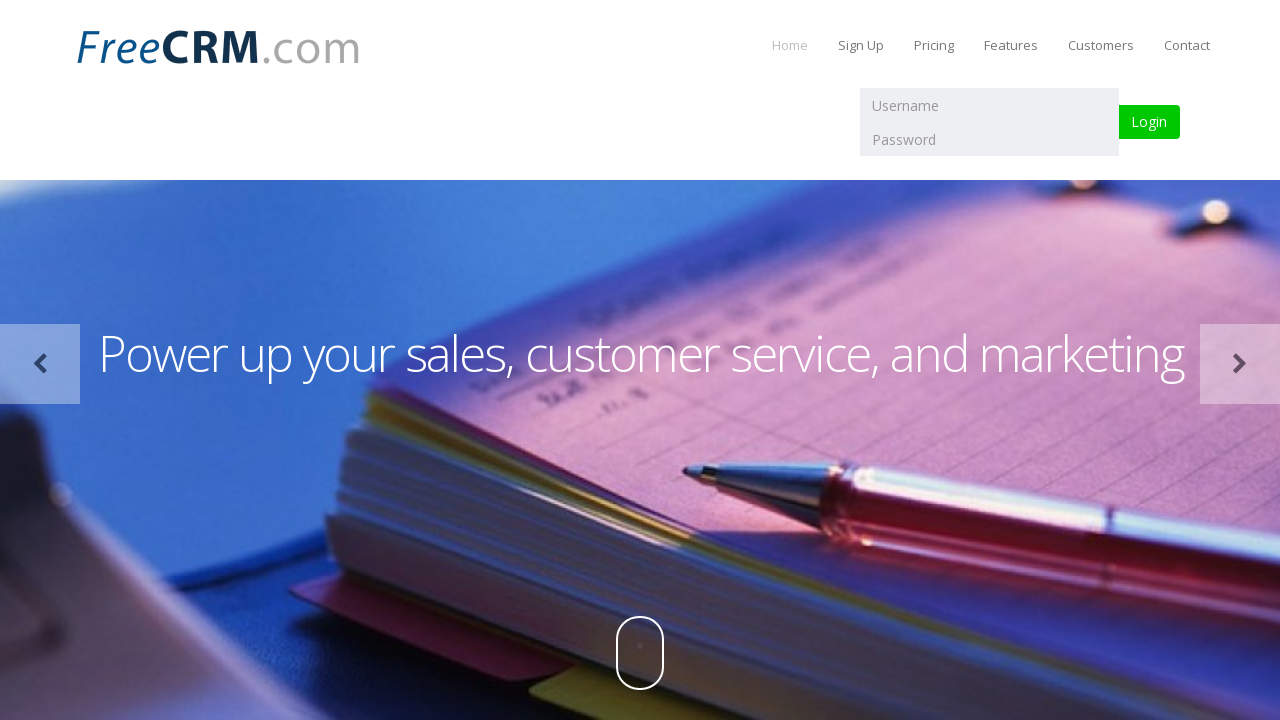

Restored login button to original background color (flash 4/9)
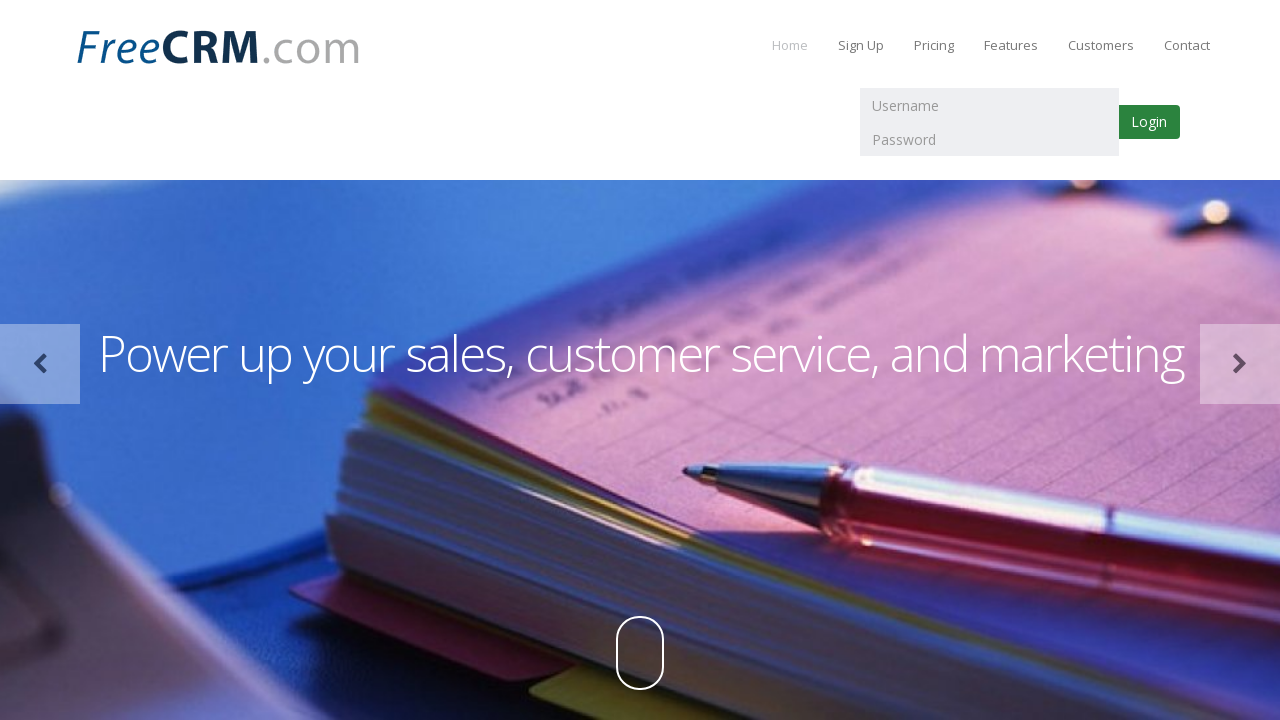

Waited 20ms during original color display (flash 4/9)
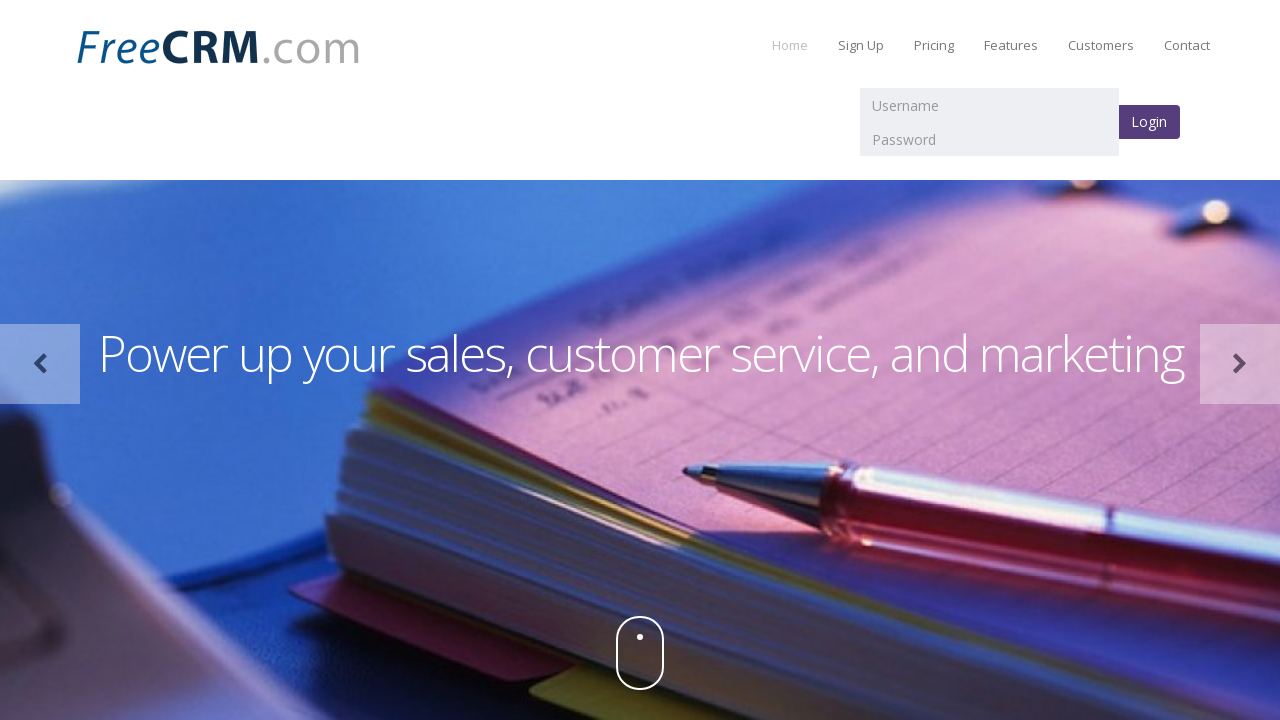

Changed login button background to green (flash 5/9)
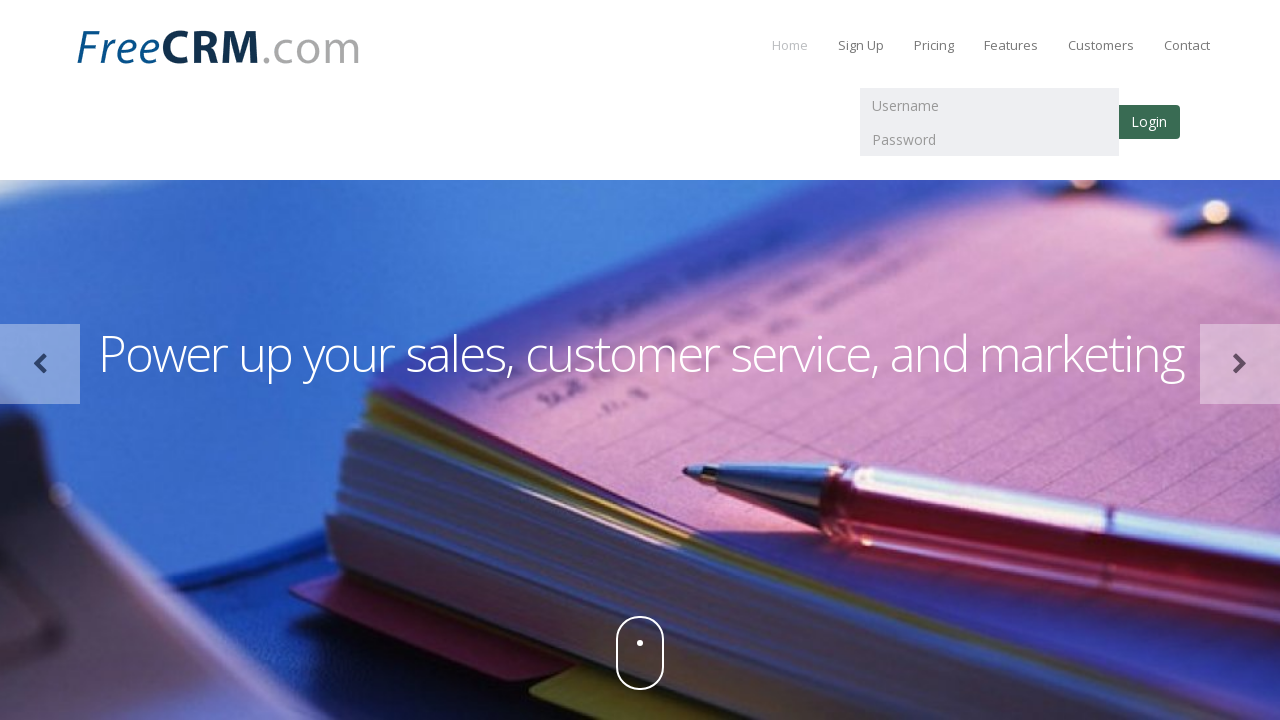

Waited 20ms during green flash (flash 5/9)
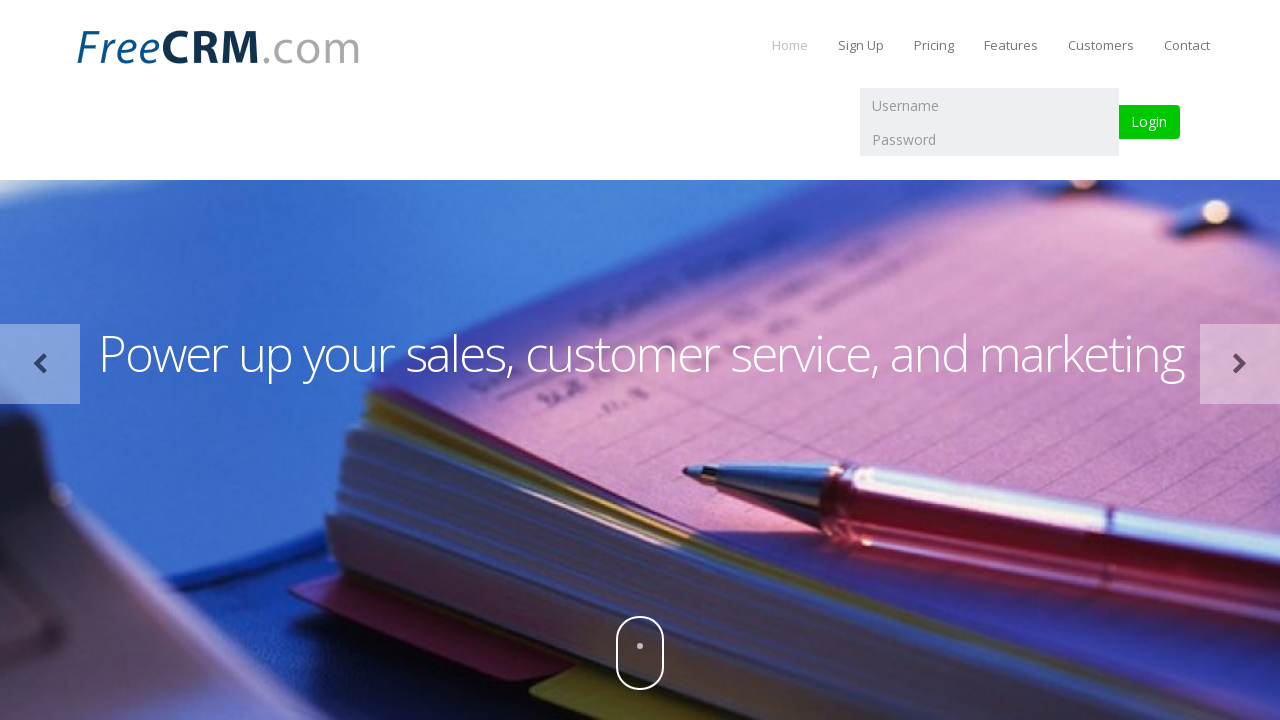

Restored login button to original background color (flash 5/9)
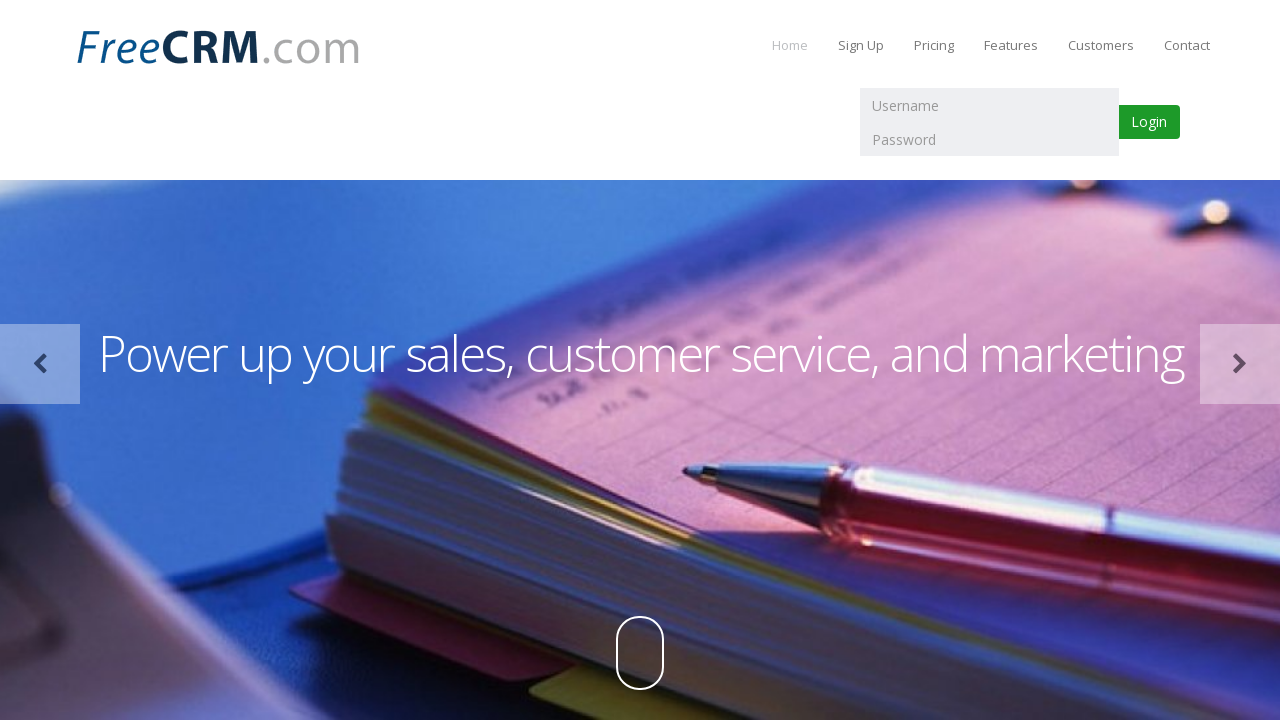

Waited 20ms during original color display (flash 5/9)
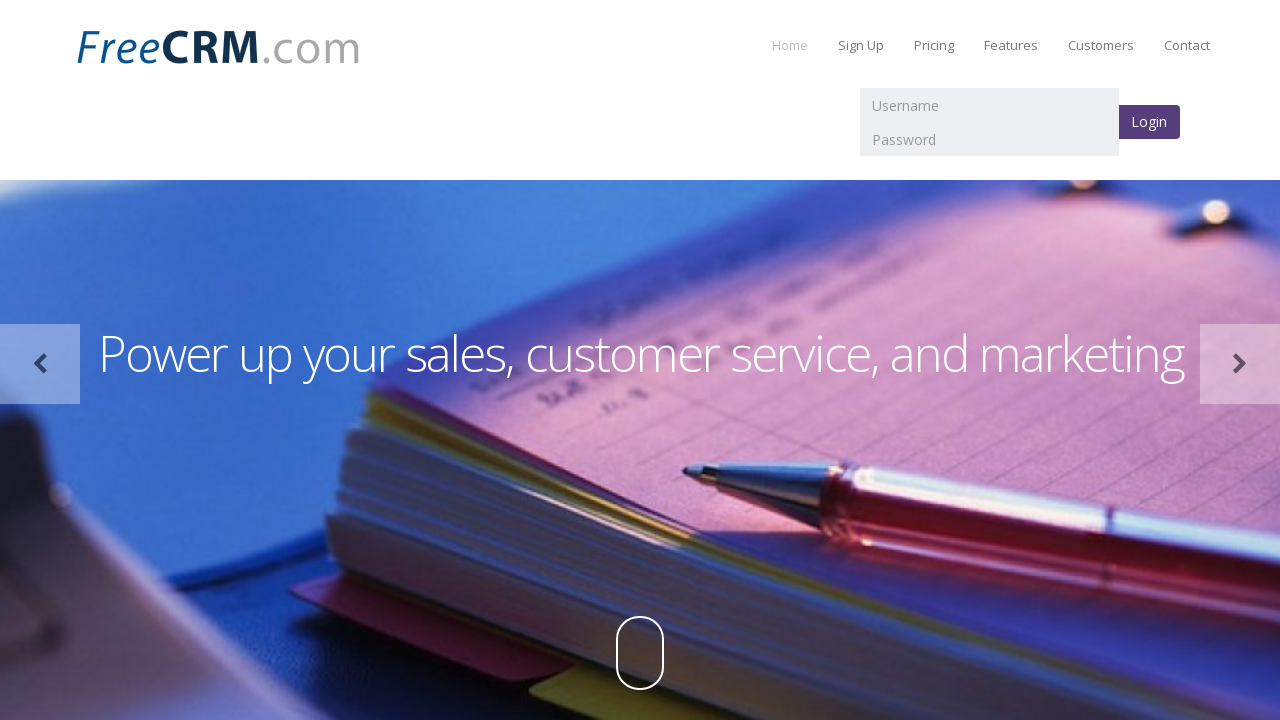

Changed login button background to green (flash 6/9)
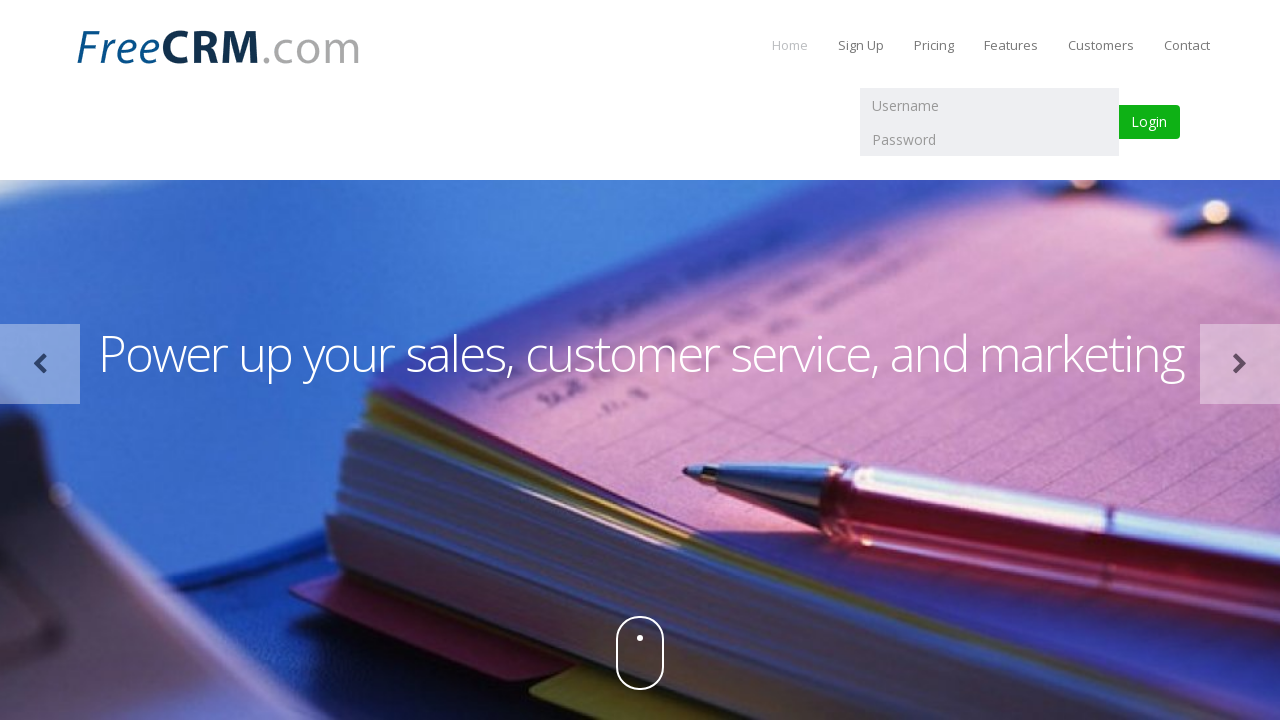

Waited 20ms during green flash (flash 6/9)
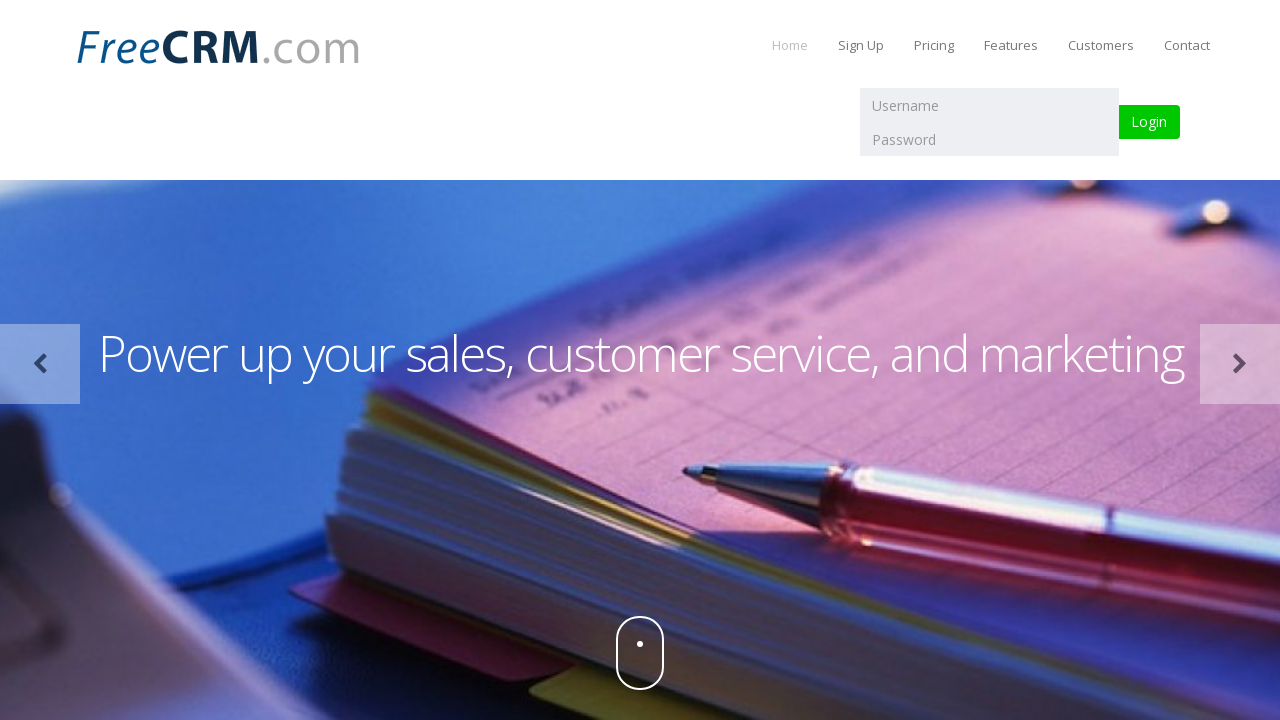

Restored login button to original background color (flash 6/9)
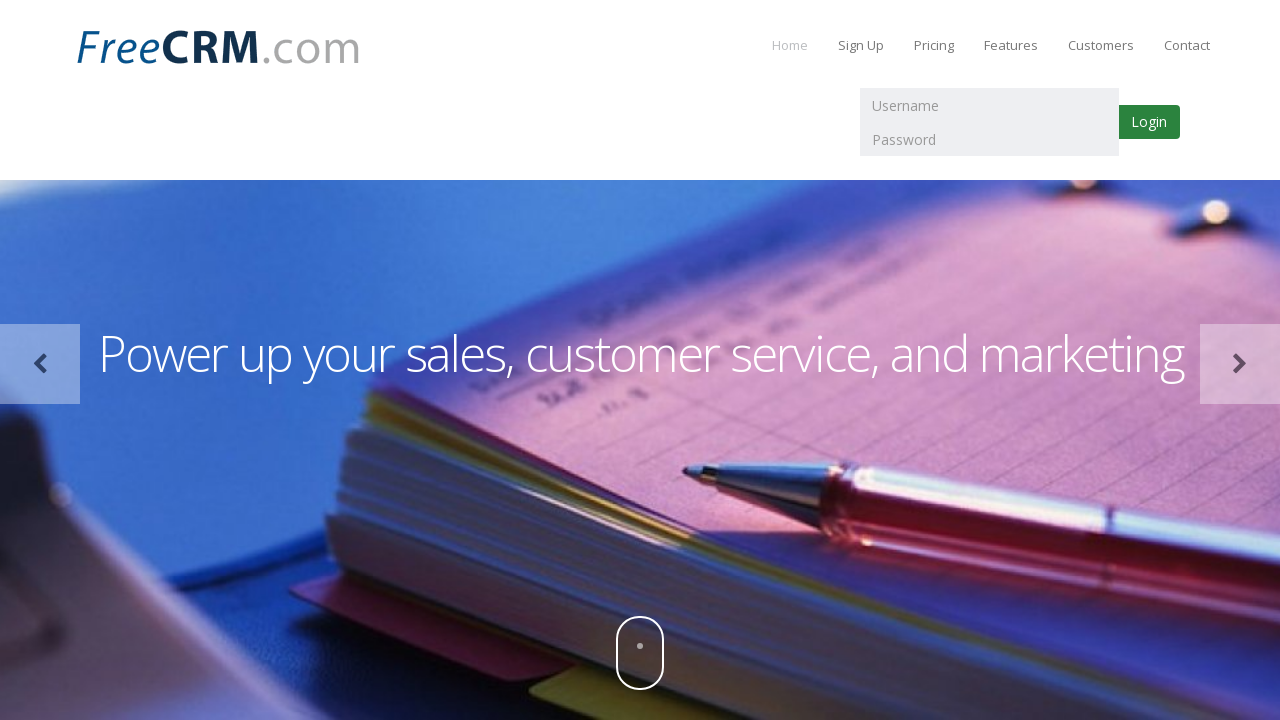

Waited 20ms during original color display (flash 6/9)
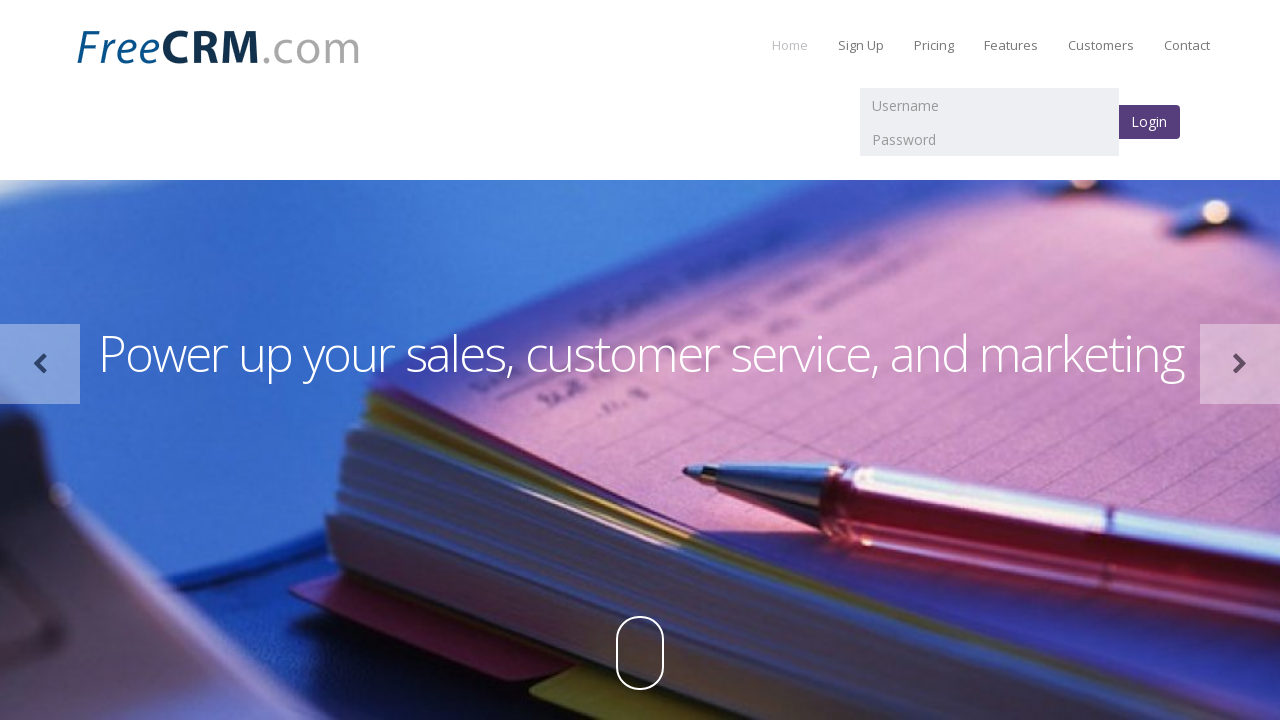

Changed login button background to green (flash 7/9)
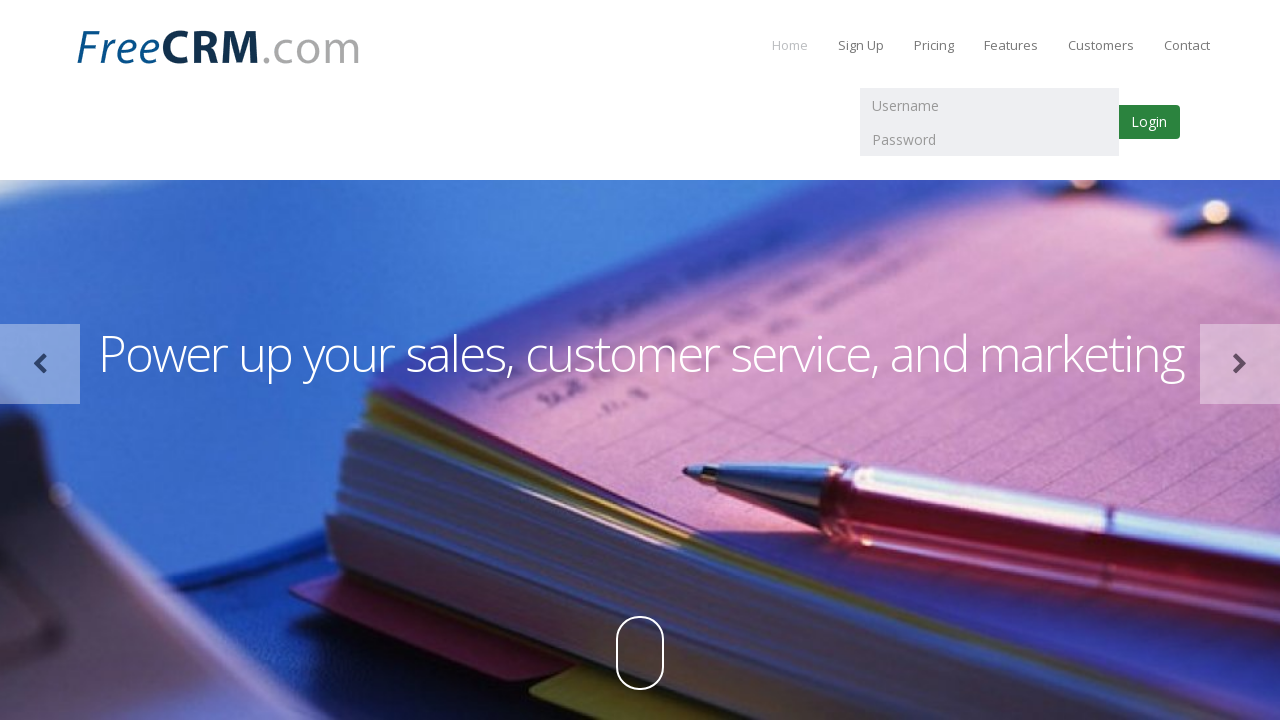

Waited 20ms during green flash (flash 7/9)
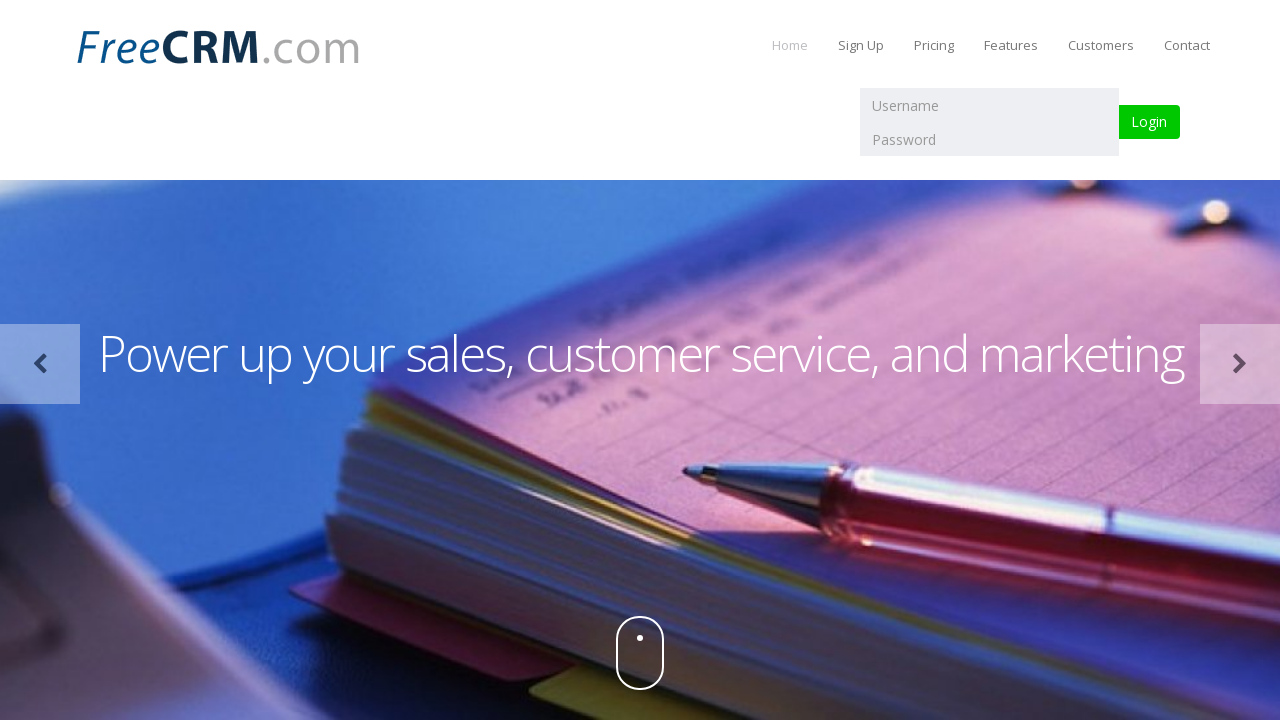

Restored login button to original background color (flash 7/9)
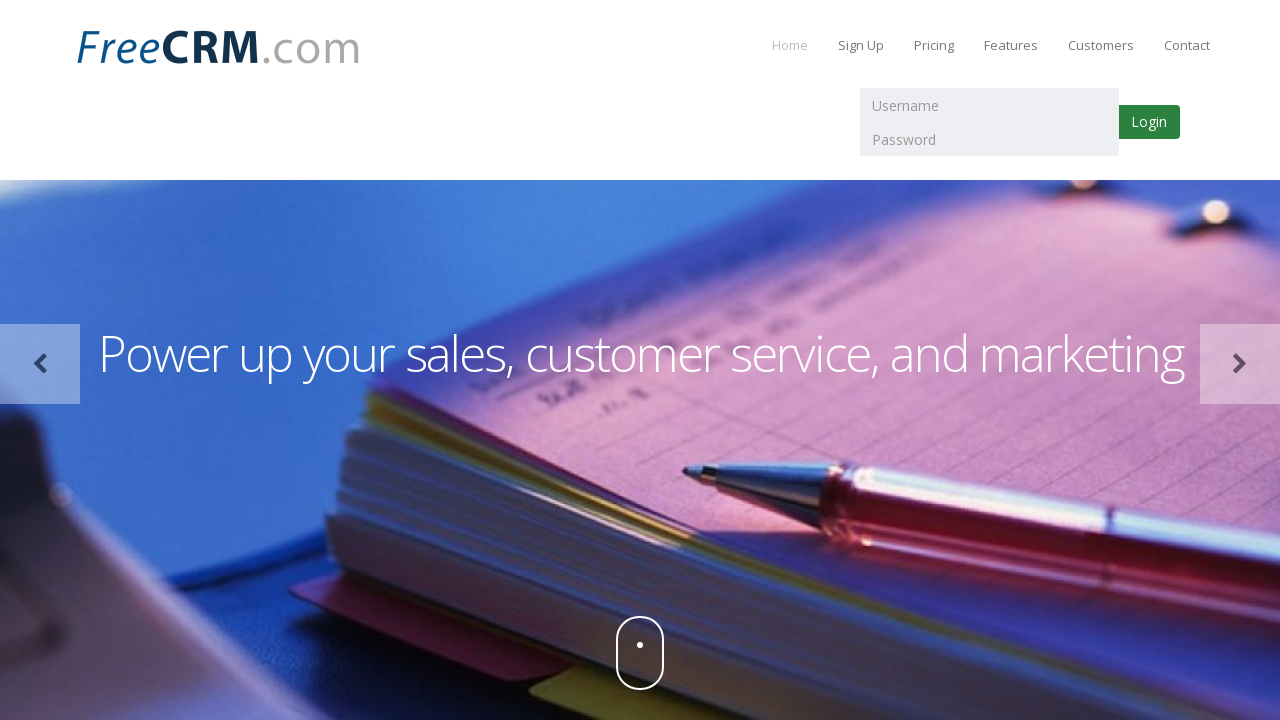

Waited 20ms during original color display (flash 7/9)
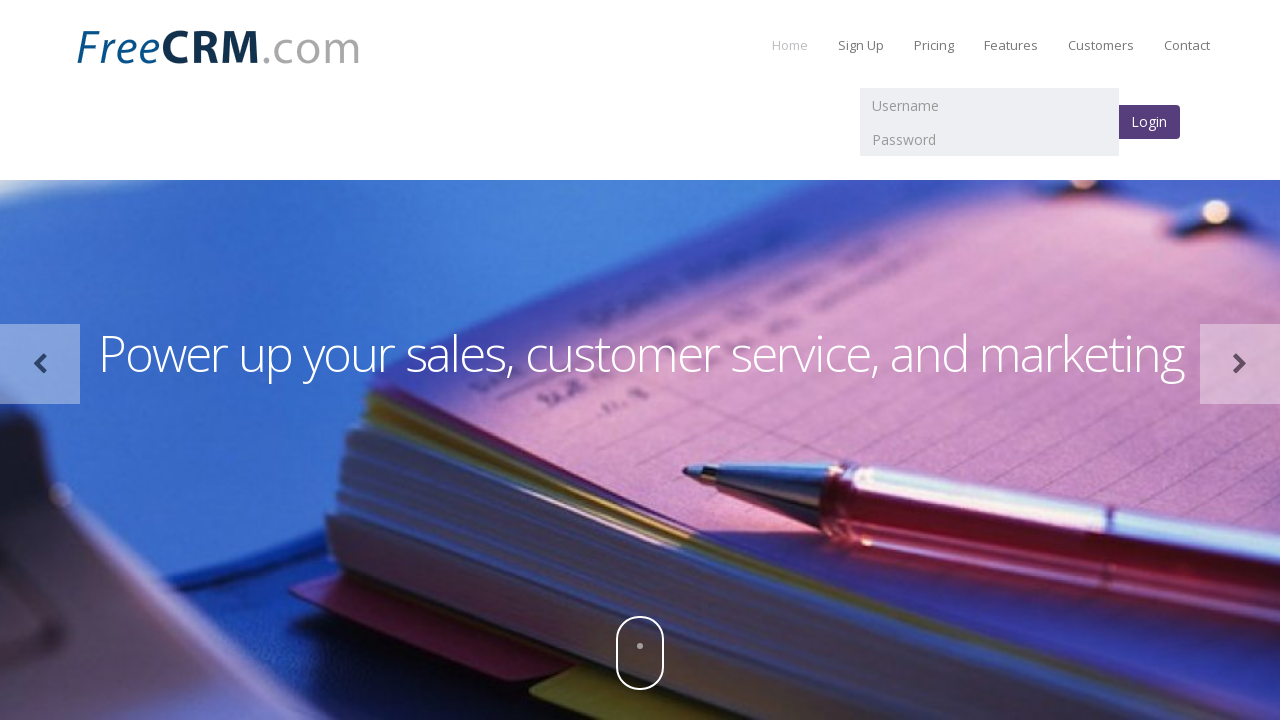

Changed login button background to green (flash 8/9)
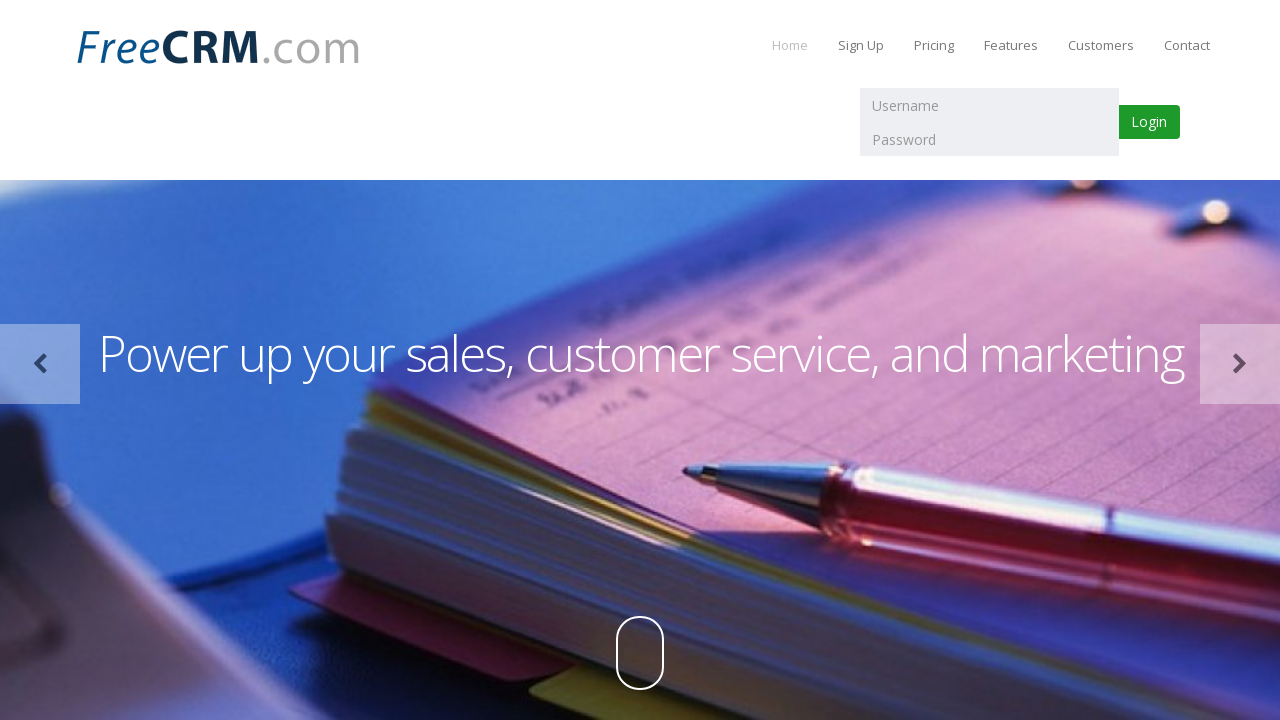

Waited 20ms during green flash (flash 8/9)
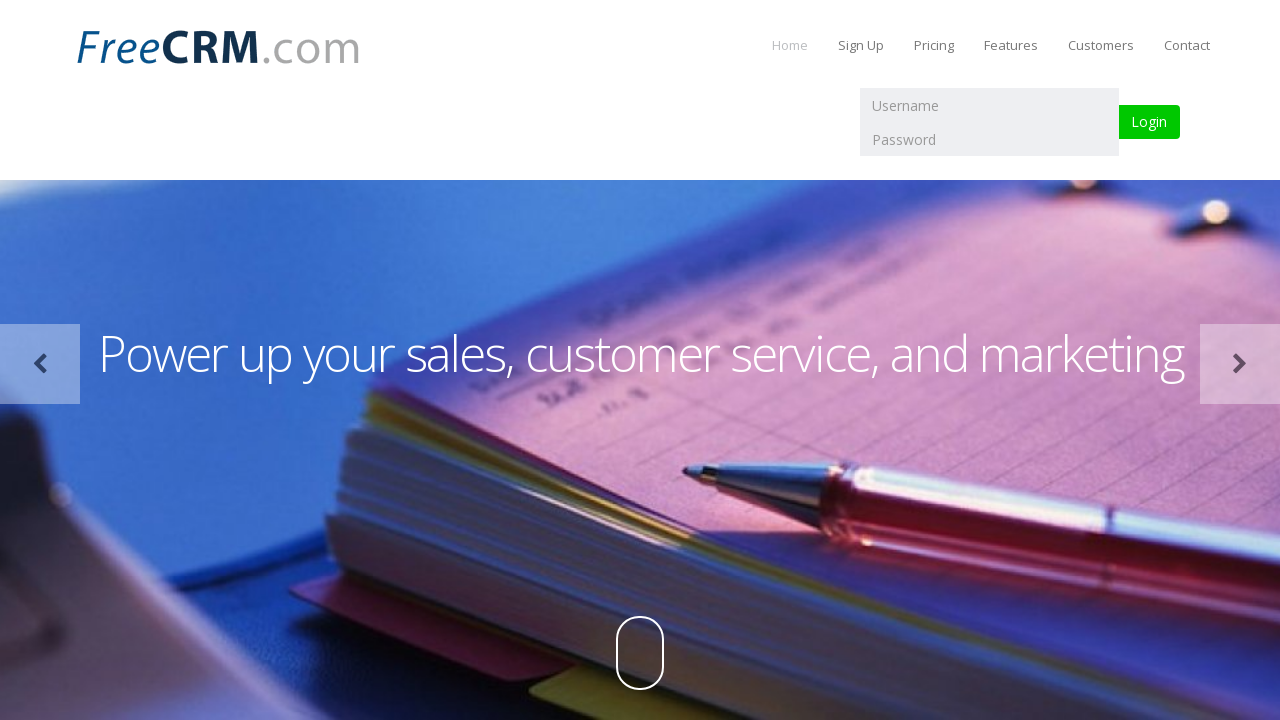

Restored login button to original background color (flash 8/9)
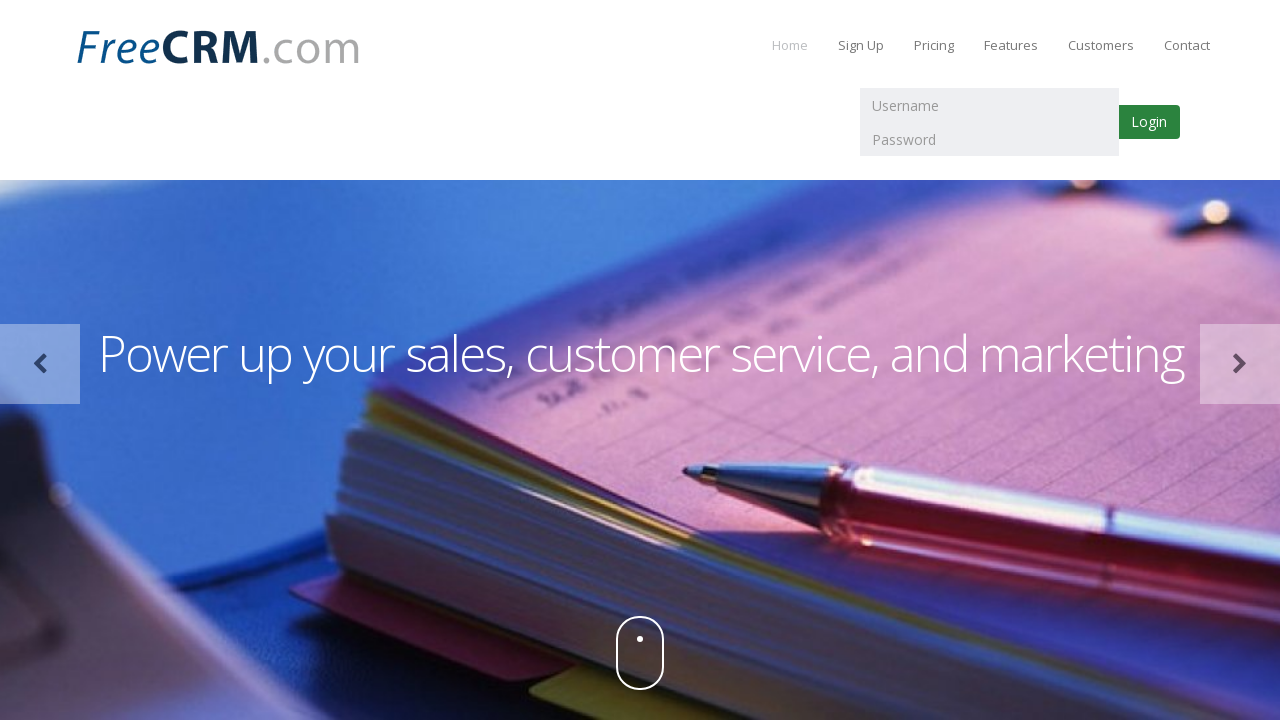

Waited 20ms during original color display (flash 8/9)
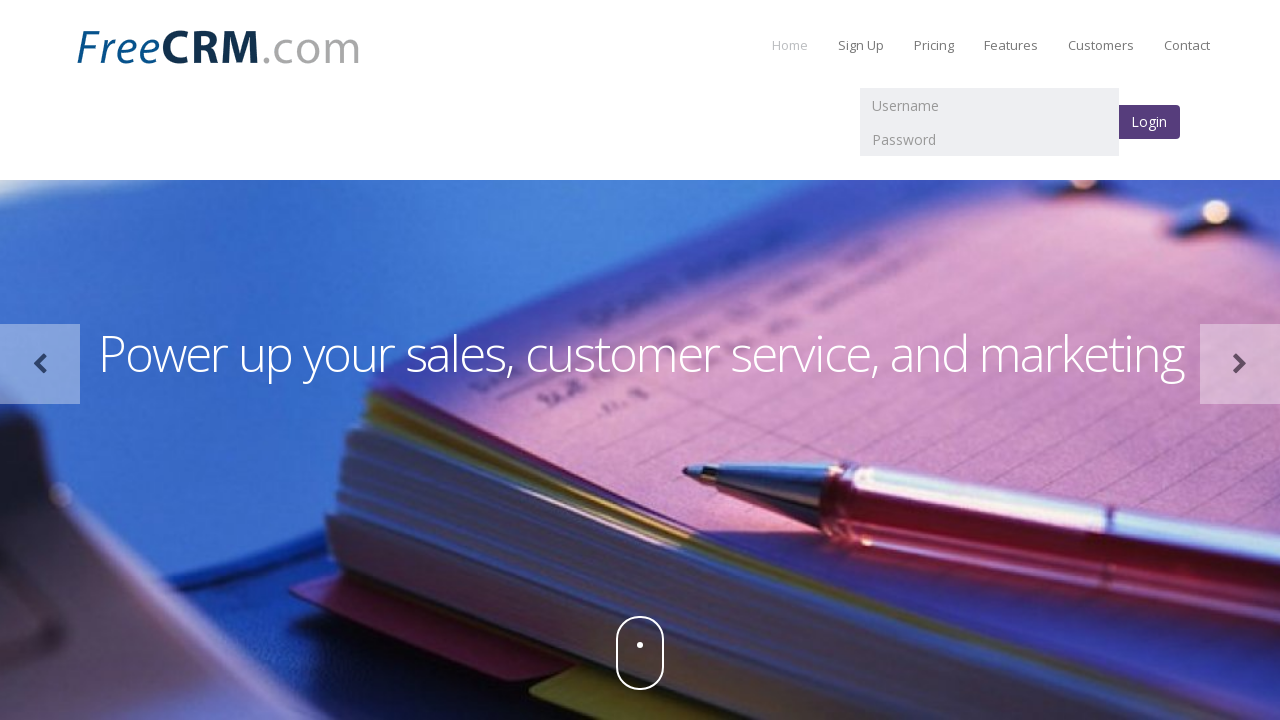

Changed login button background to green (flash 9/9)
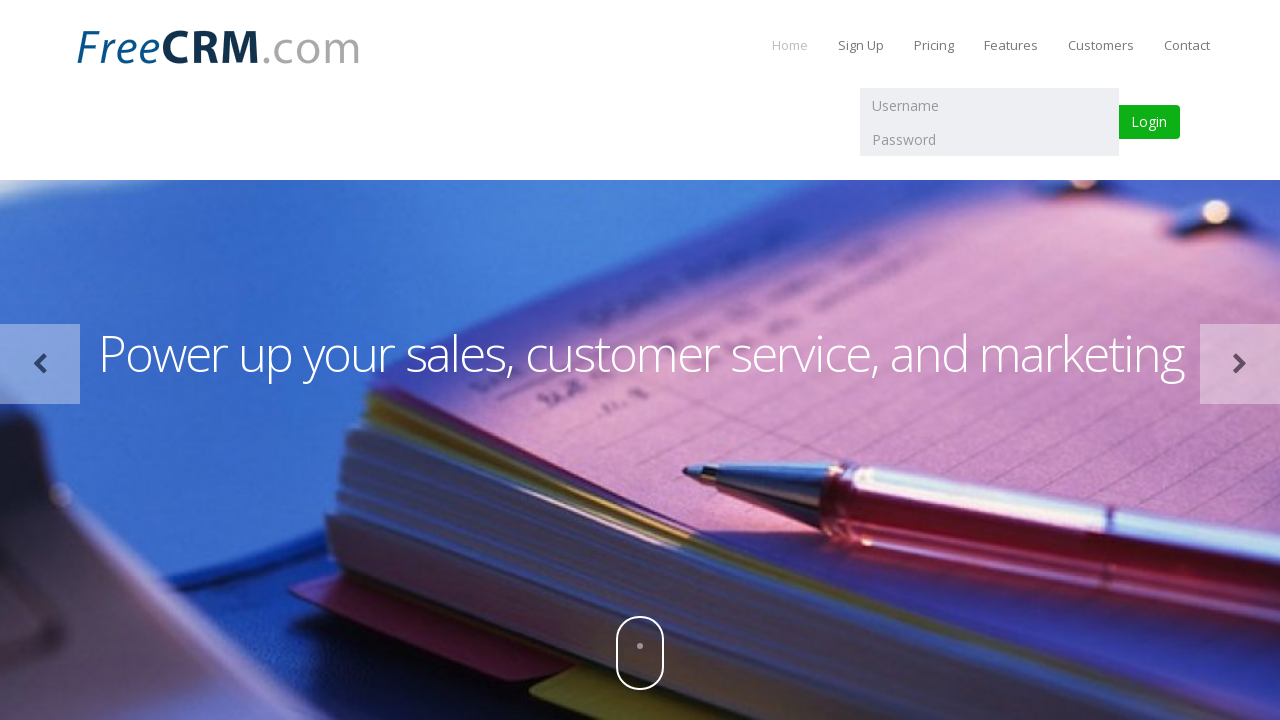

Waited 20ms during green flash (flash 9/9)
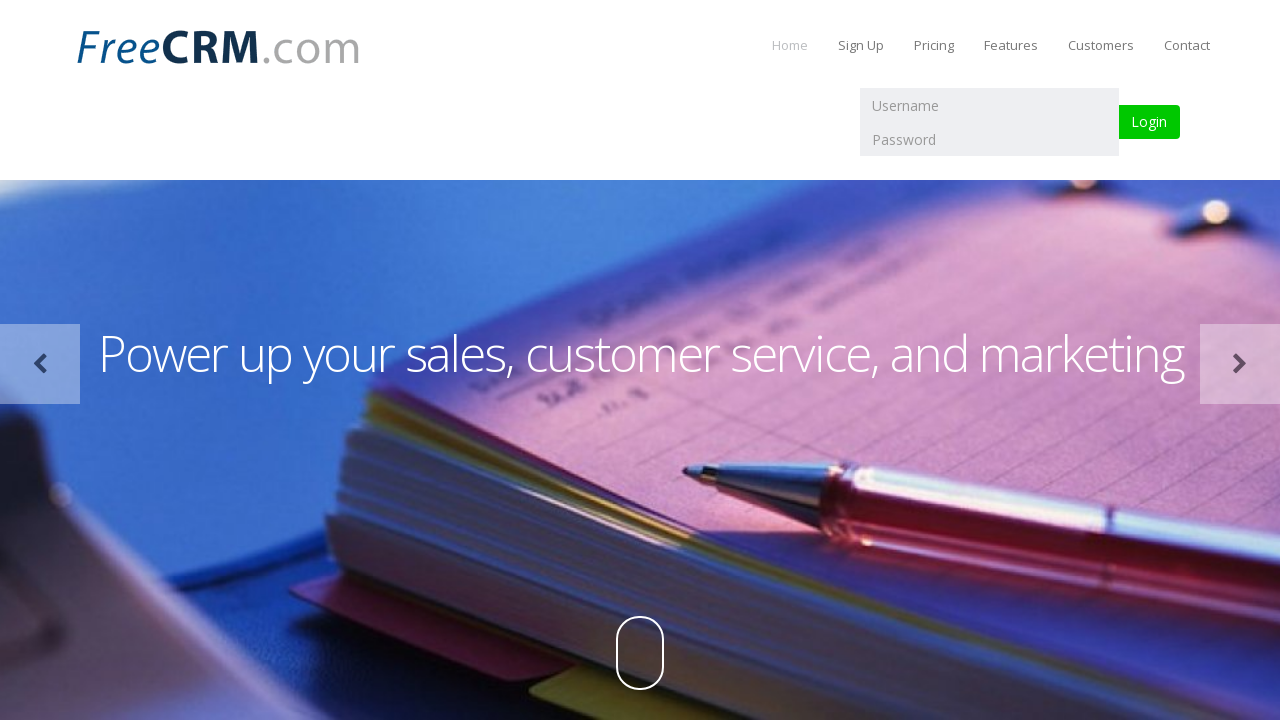

Restored login button to original background color (flash 9/9)
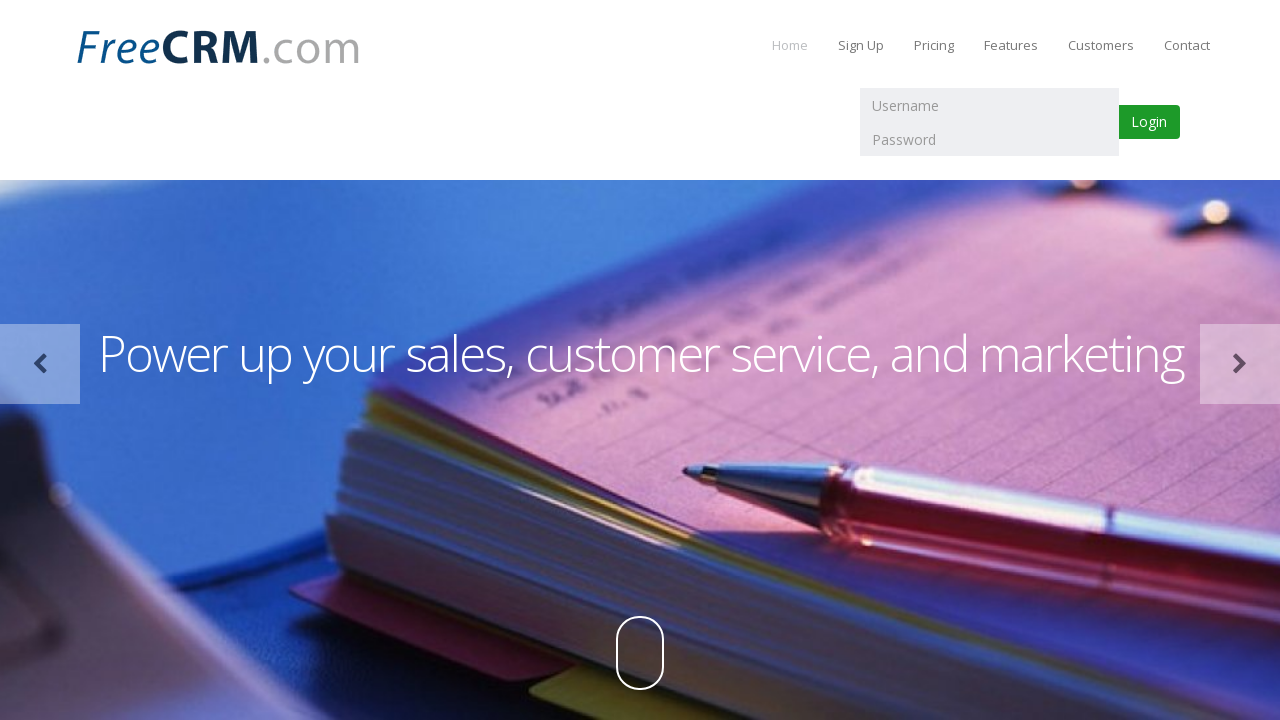

Waited 20ms during original color display (flash 9/9)
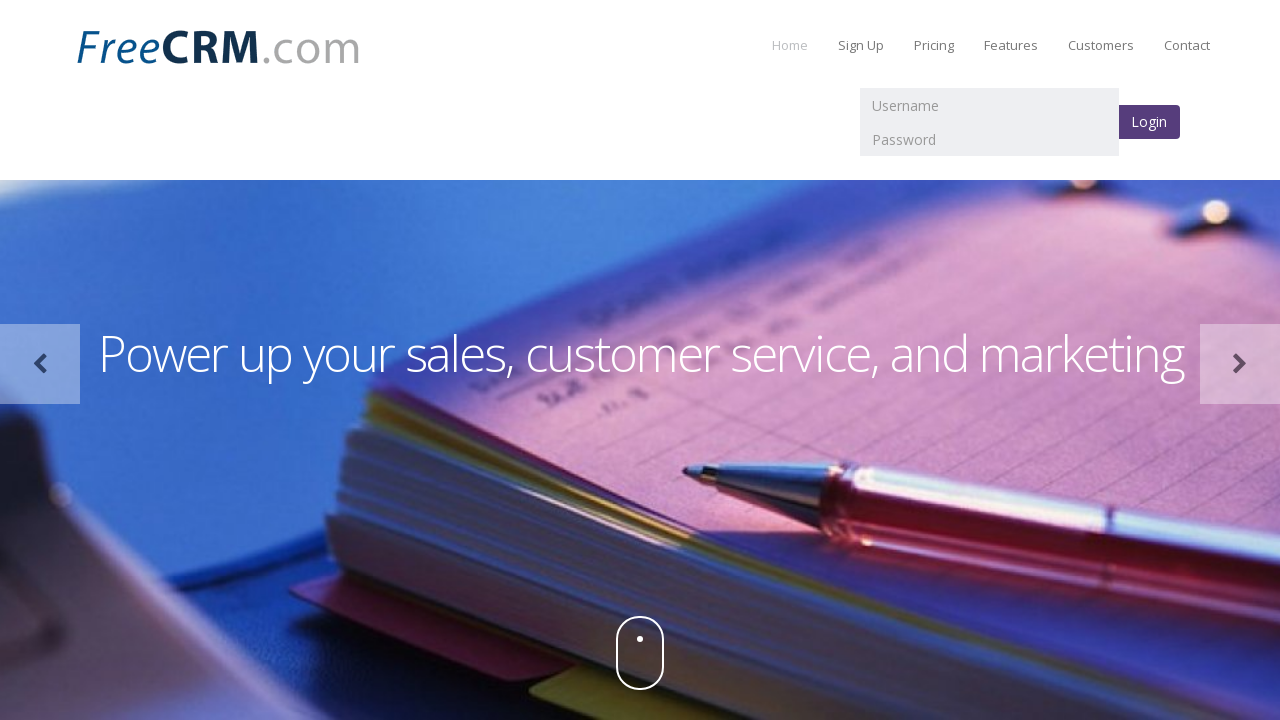

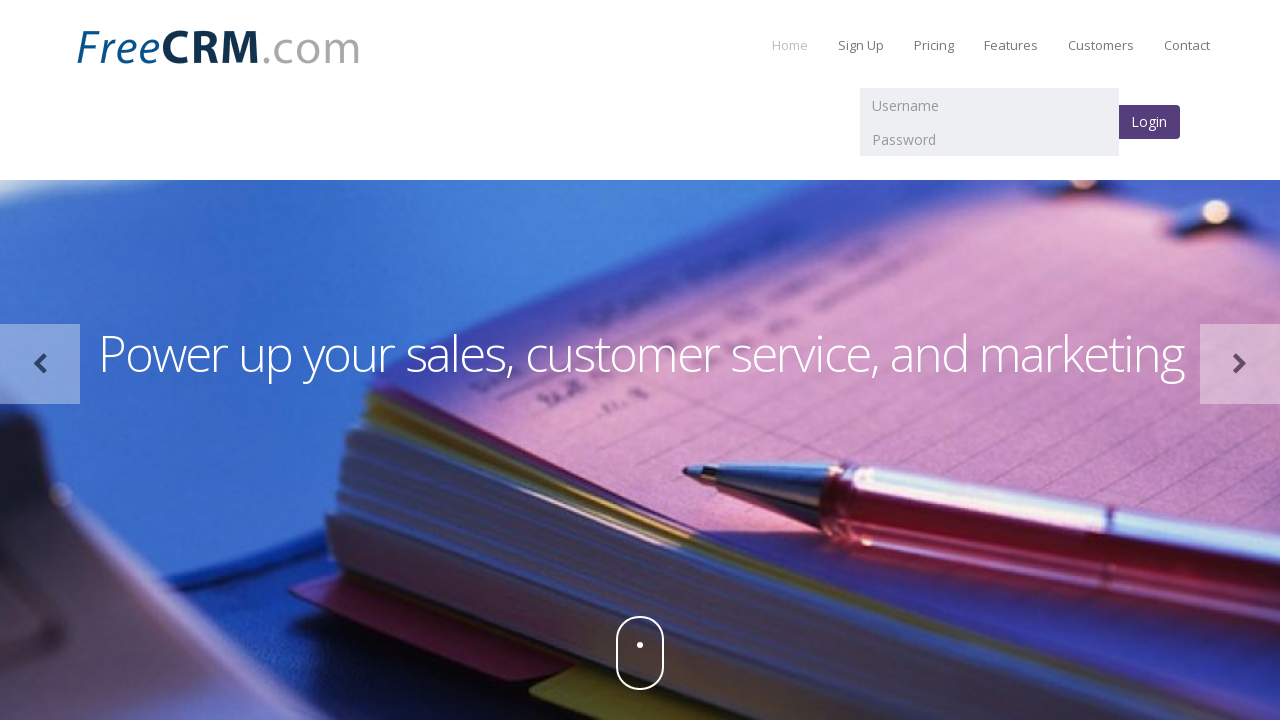